Tests page scrolling functionality by scrolling down and up incrementally using JavaScript

Starting URL: https://www.selenium.dev/

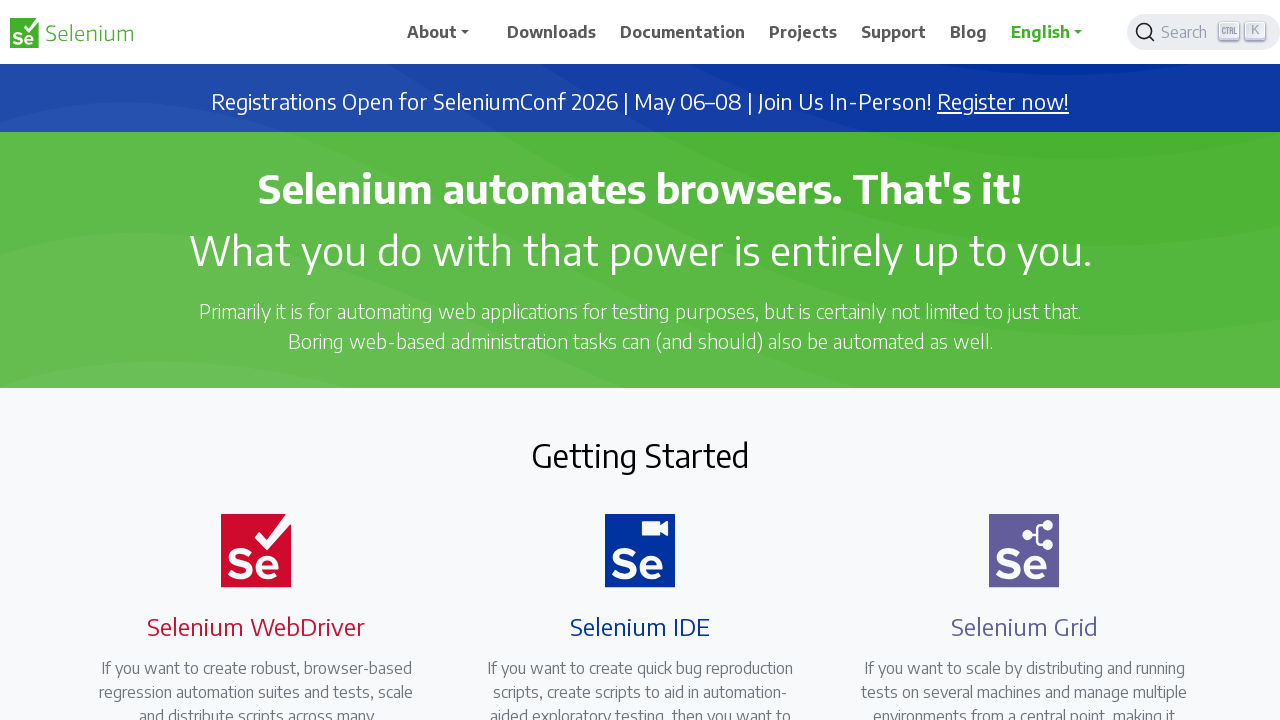

Scrolled down 150px
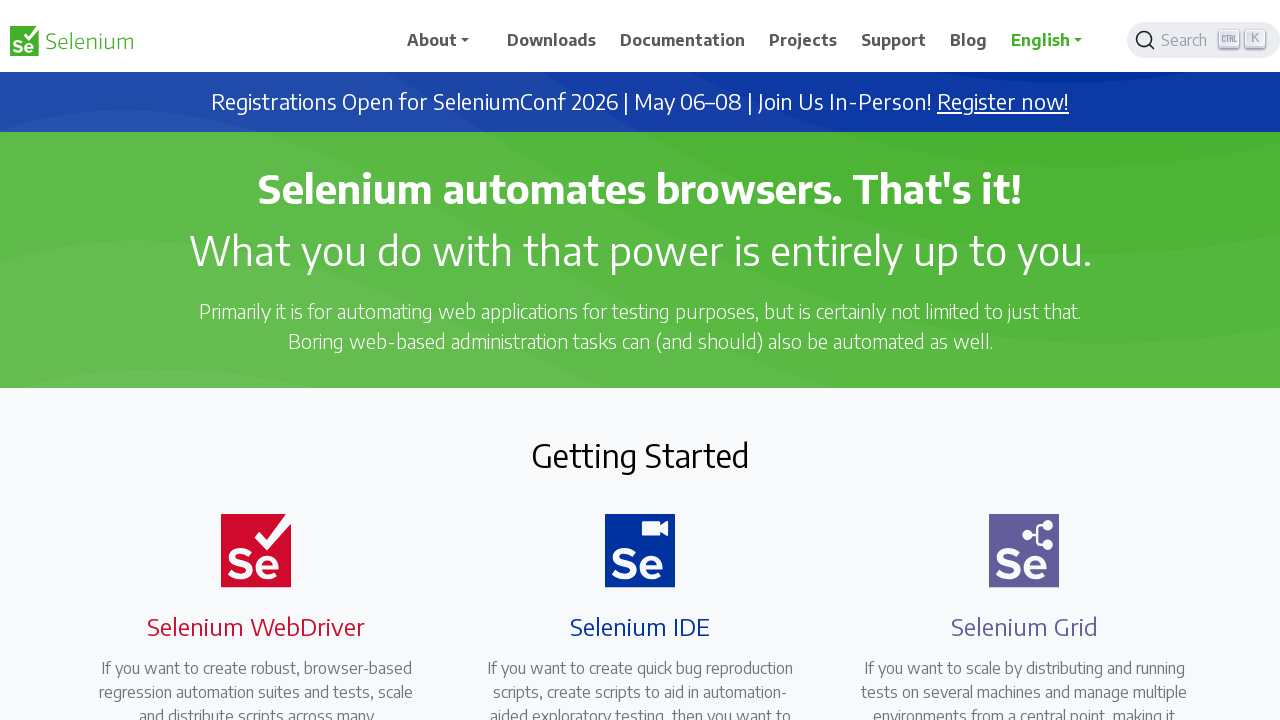

Waited 1000ms after scrolling down
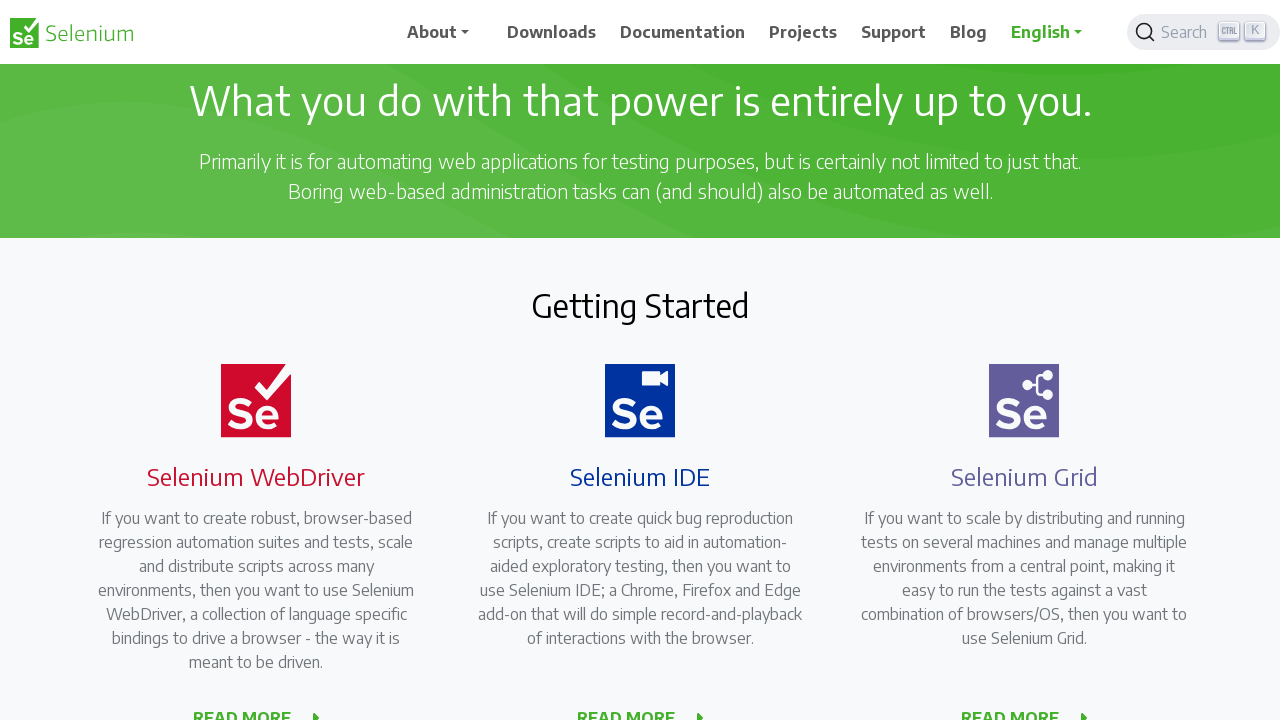

Scrolled down 150px
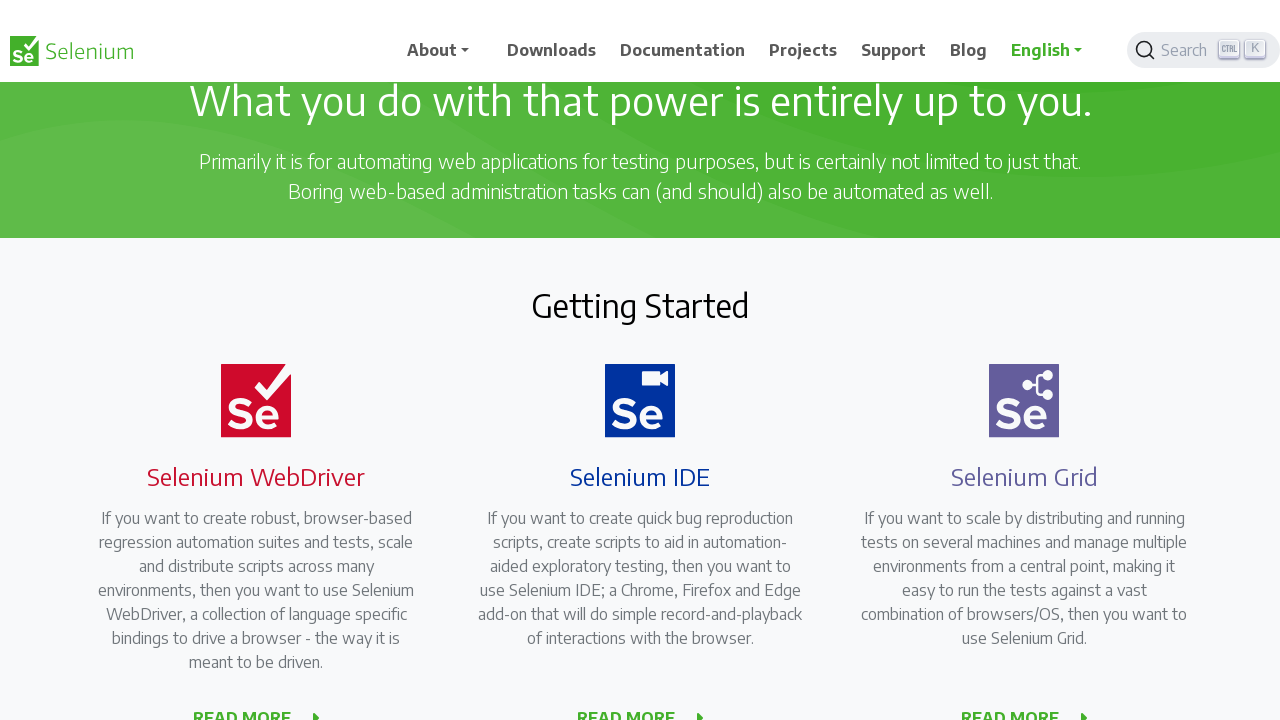

Waited 1000ms after scrolling down
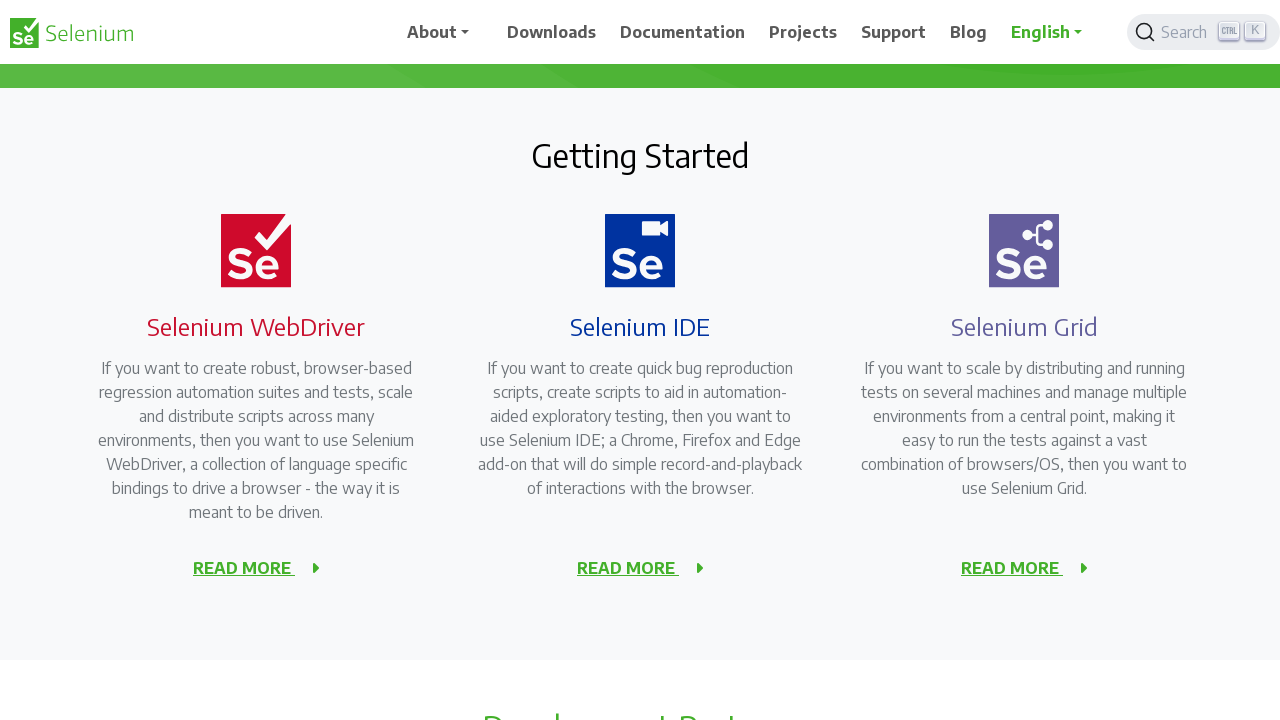

Scrolled down 150px
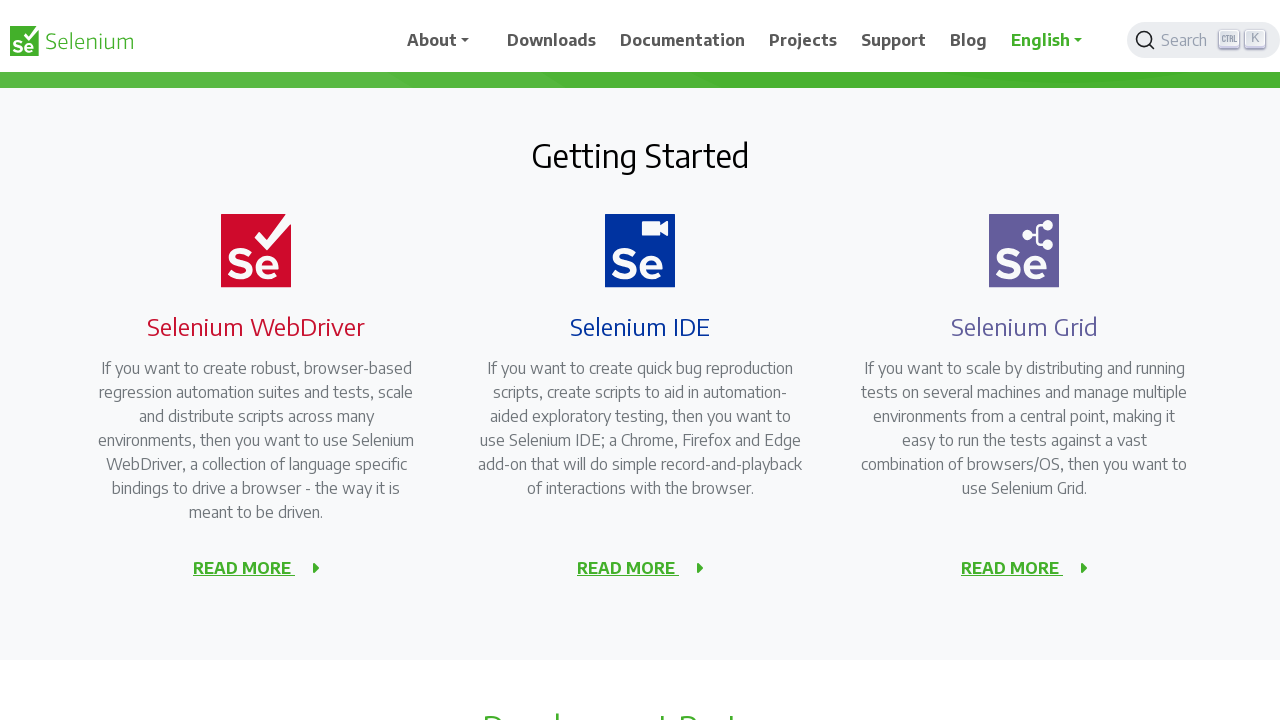

Waited 1000ms after scrolling down
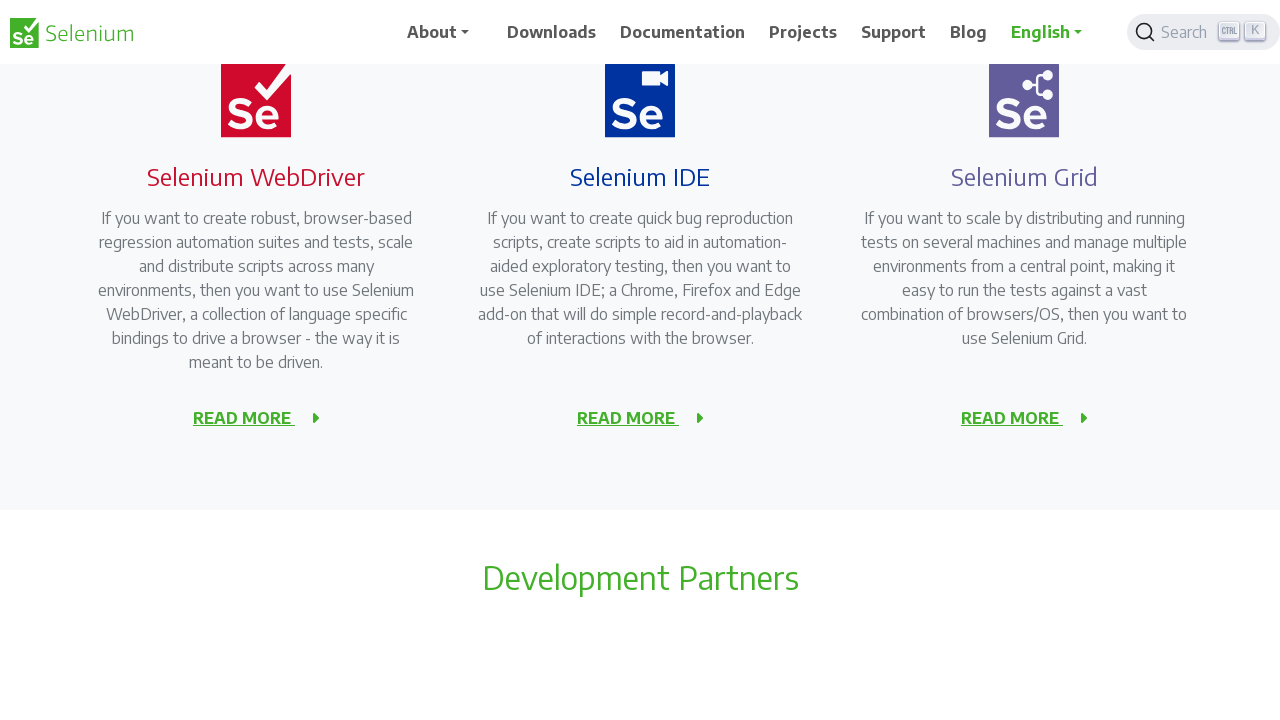

Scrolled down 150px
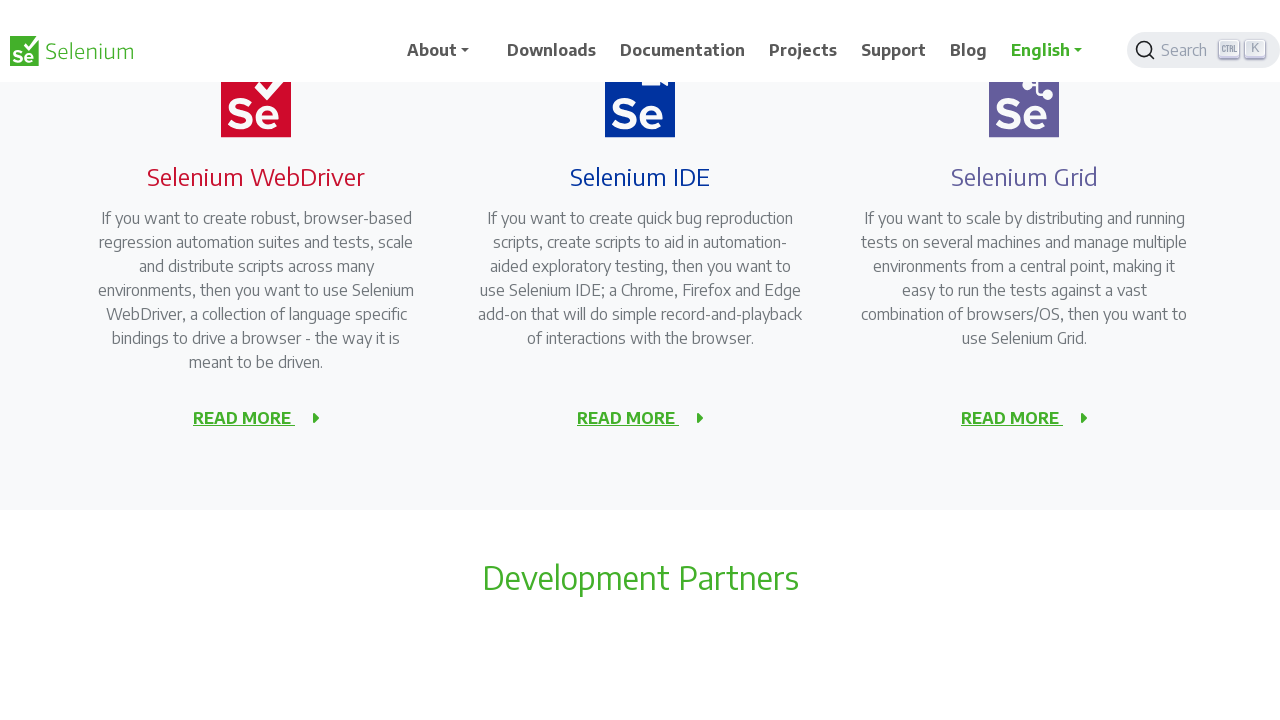

Waited 1000ms after scrolling down
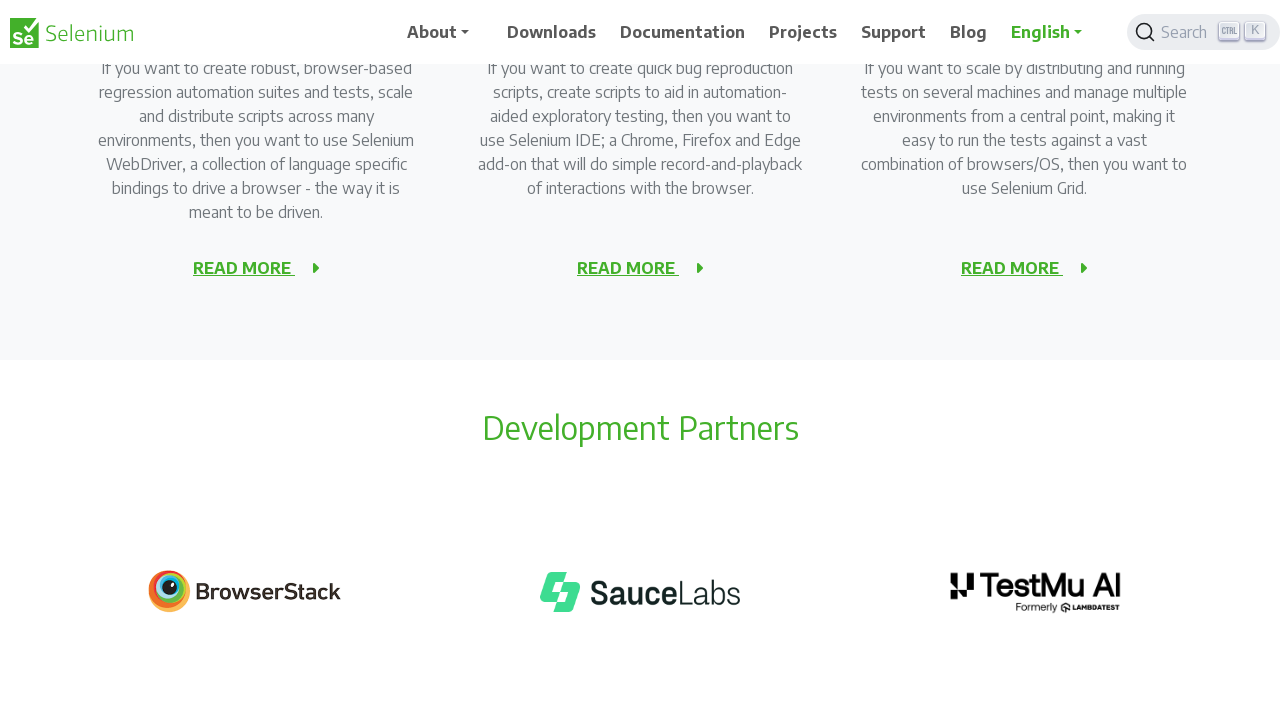

Scrolled down 150px
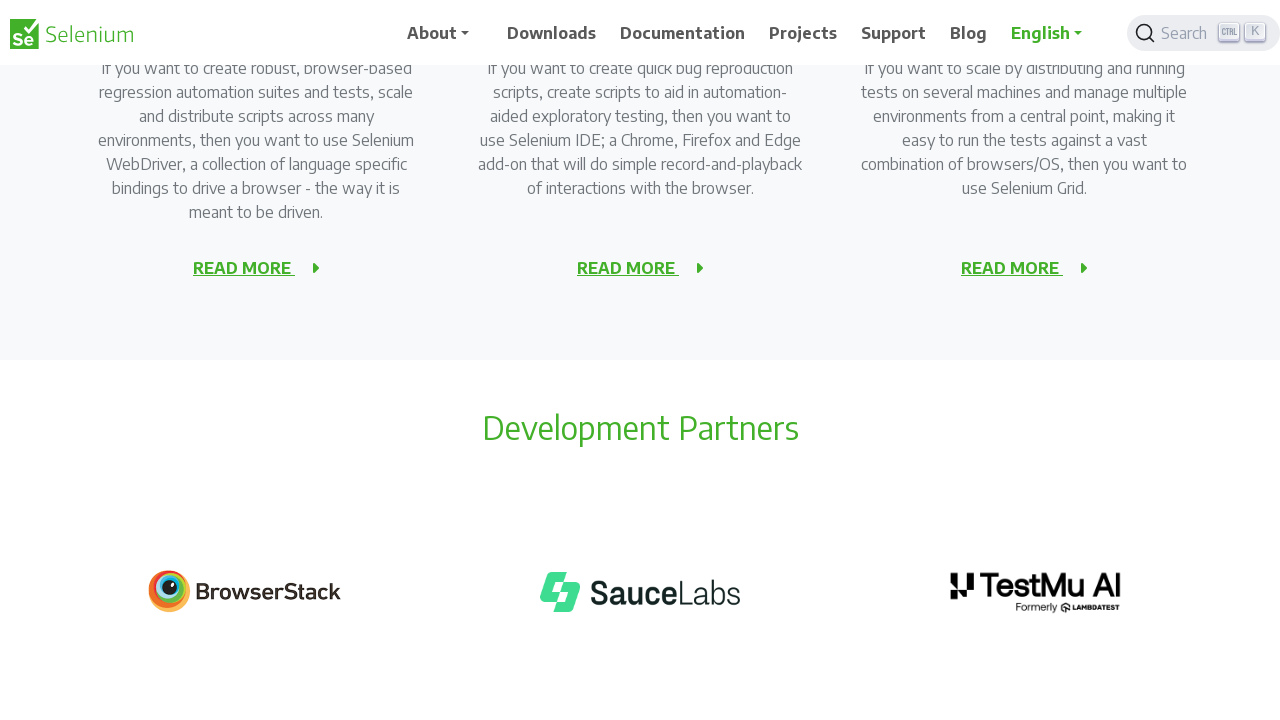

Waited 1000ms after scrolling down
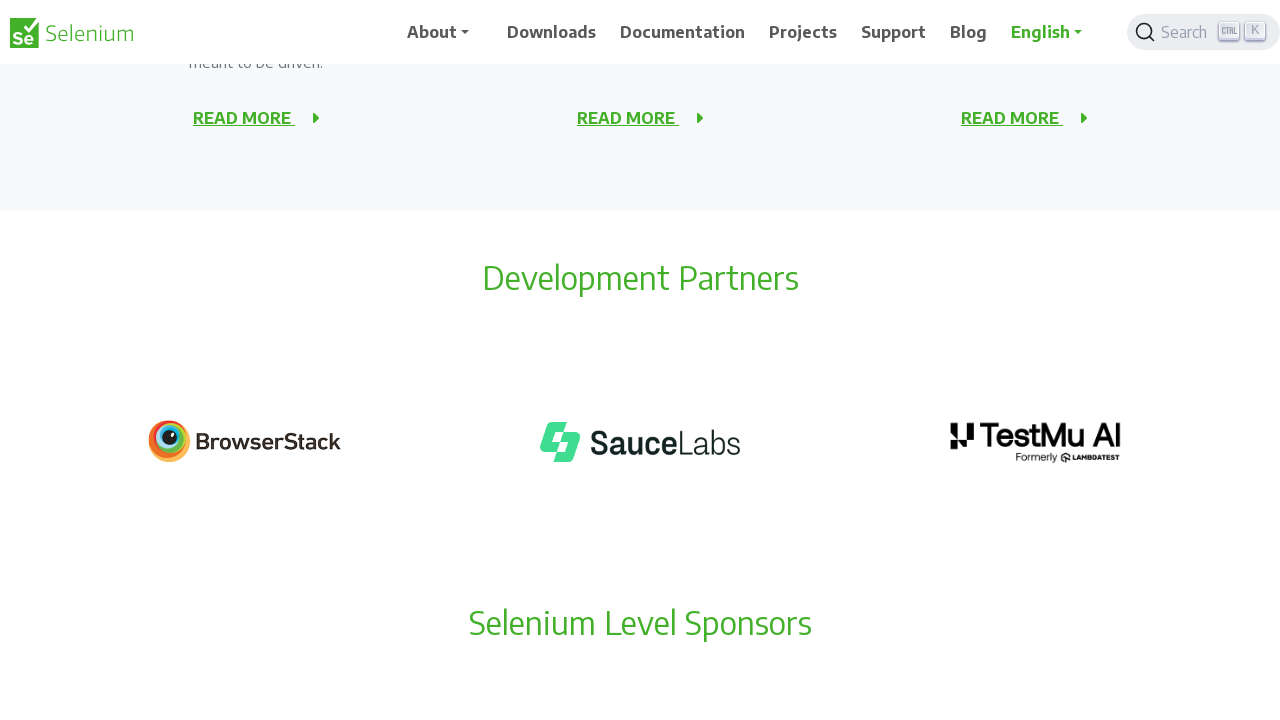

Scrolled down 150px
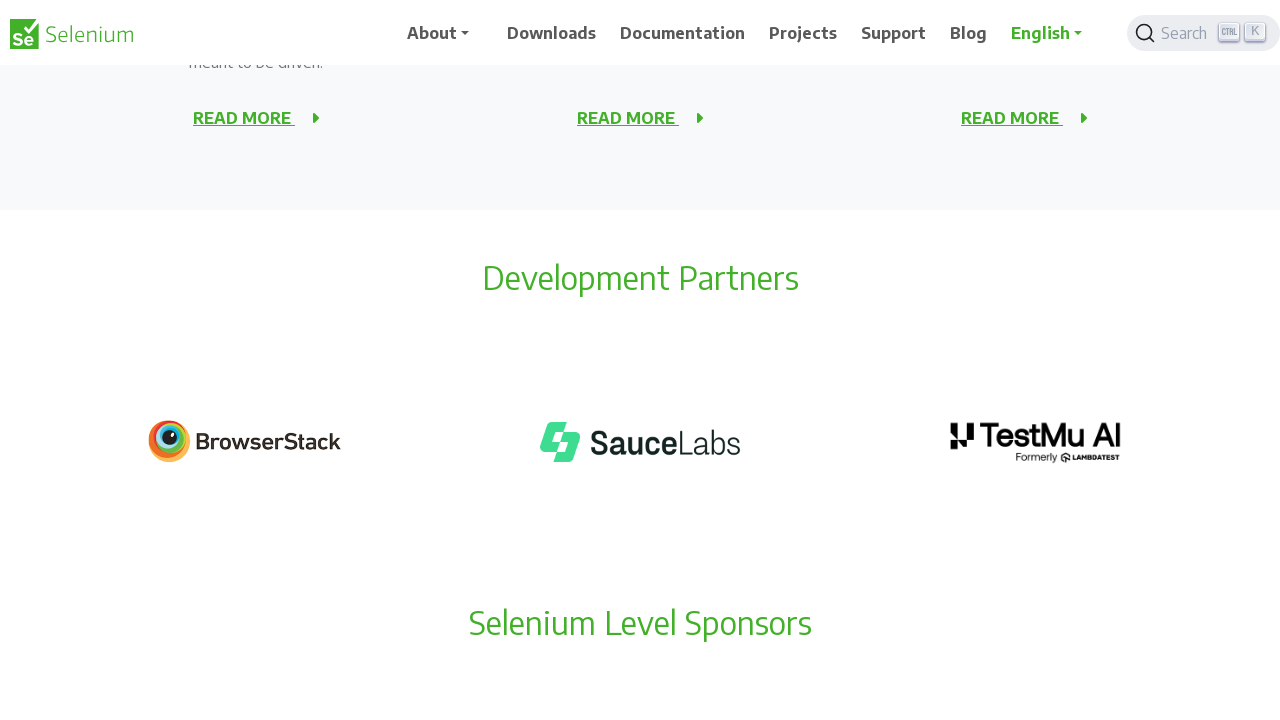

Waited 1000ms after scrolling down
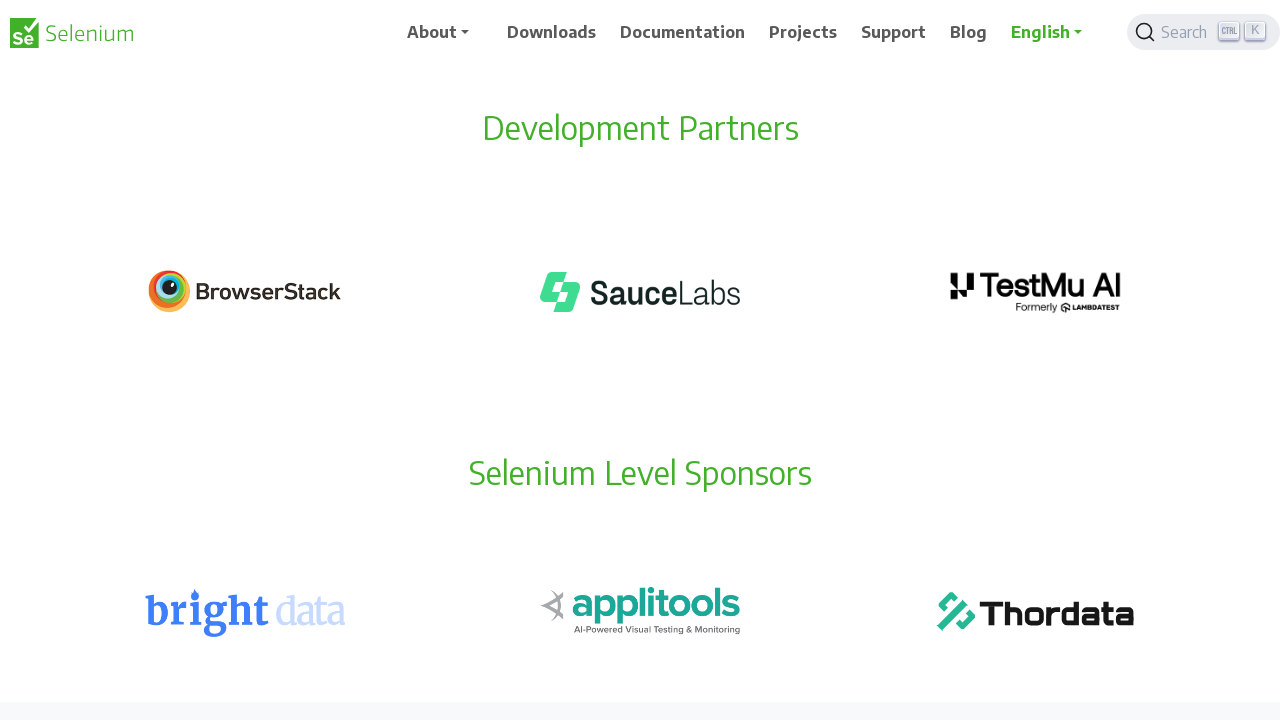

Scrolled down 150px
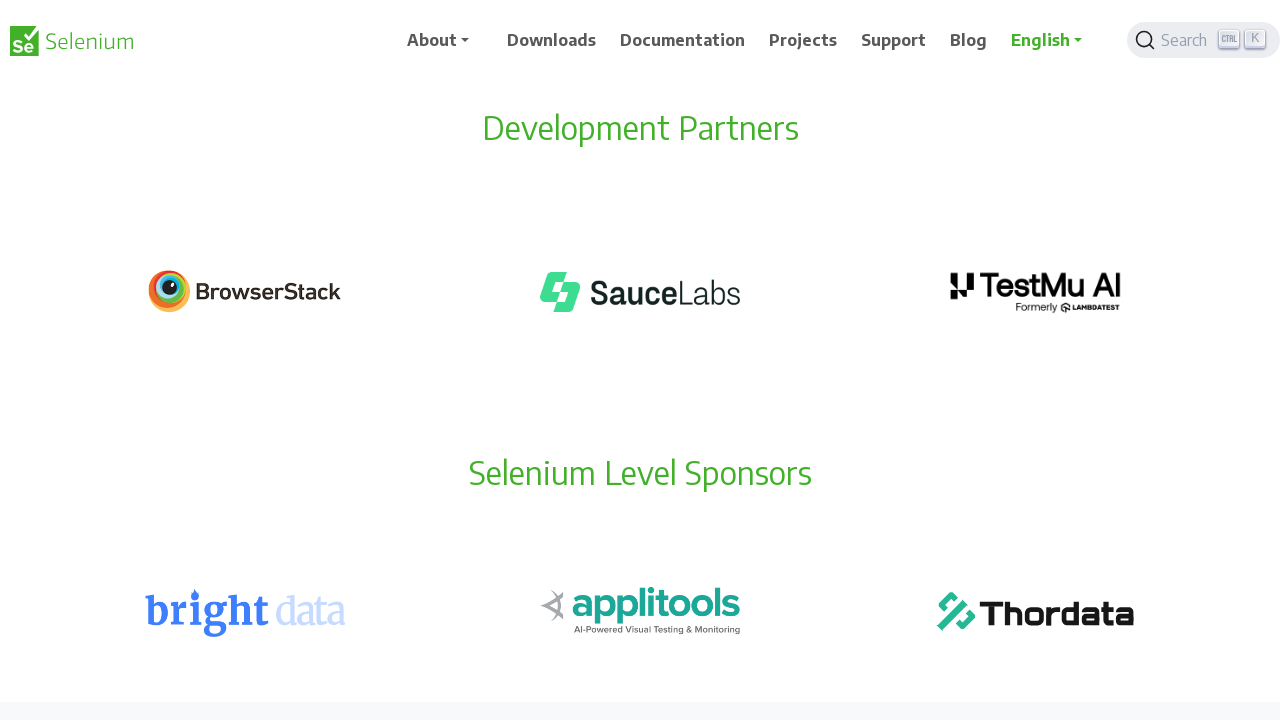

Waited 1000ms after scrolling down
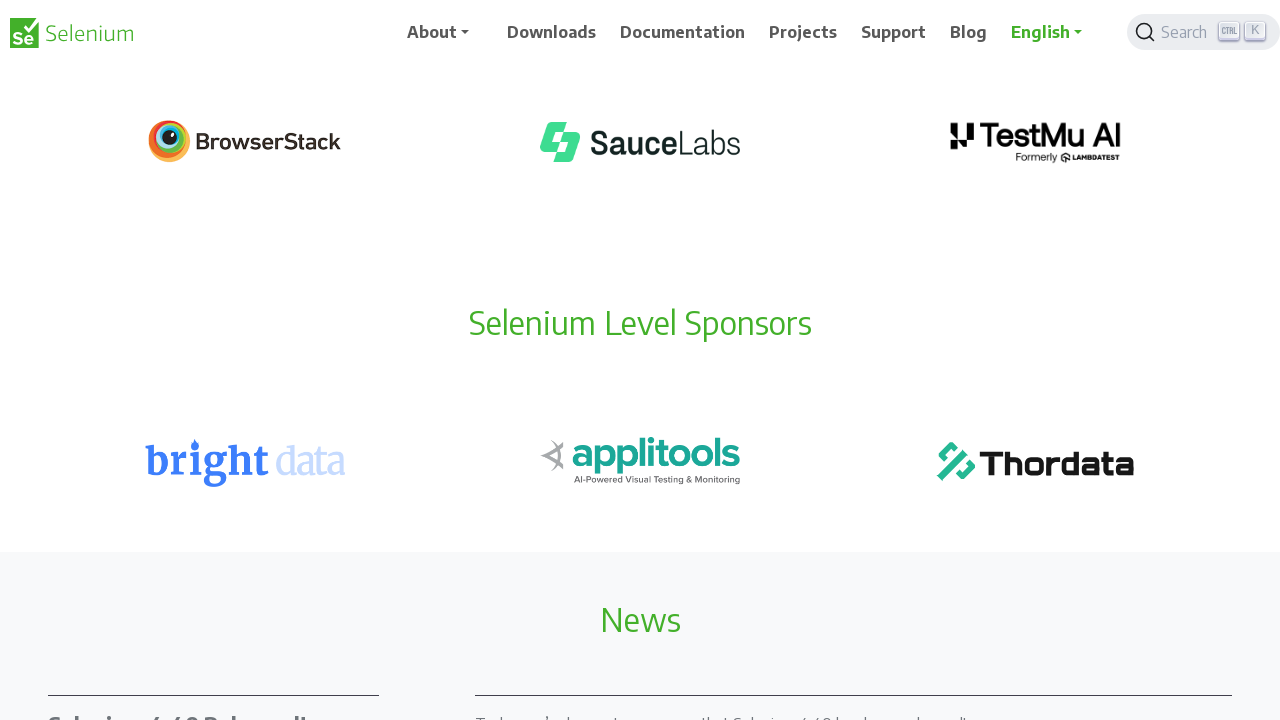

Scrolled down 150px
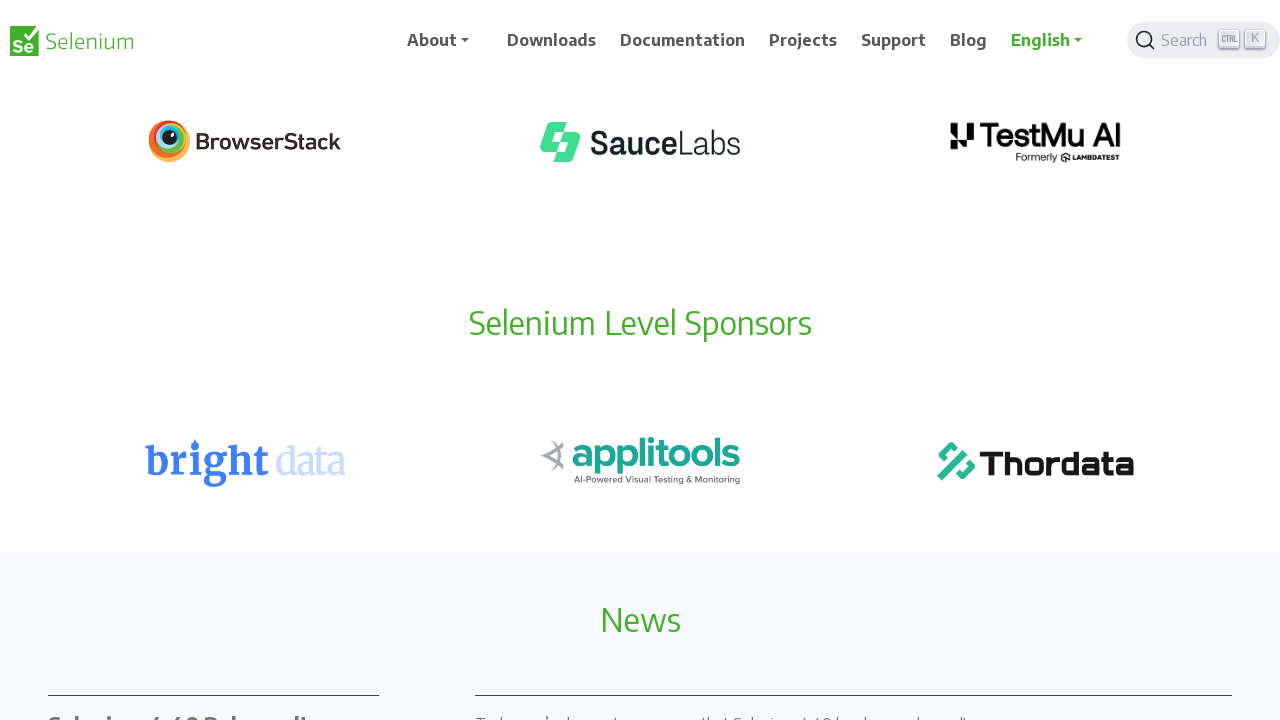

Waited 1000ms after scrolling down
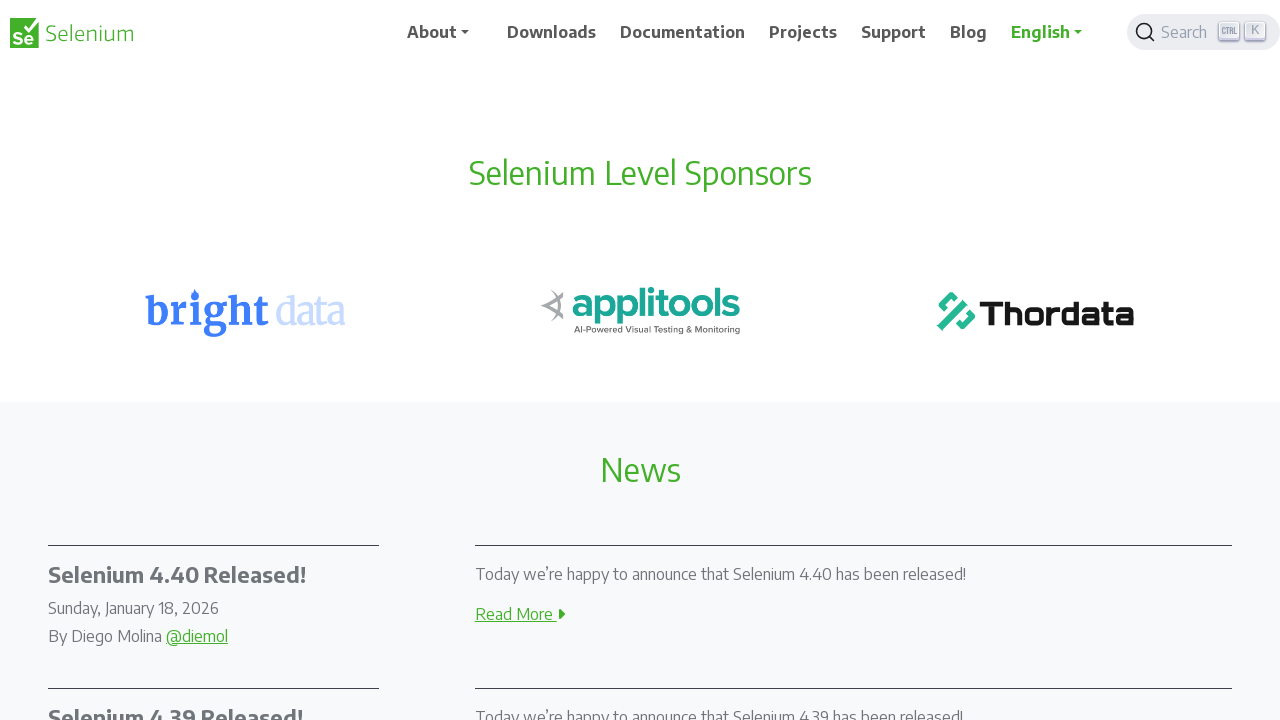

Scrolled down 150px
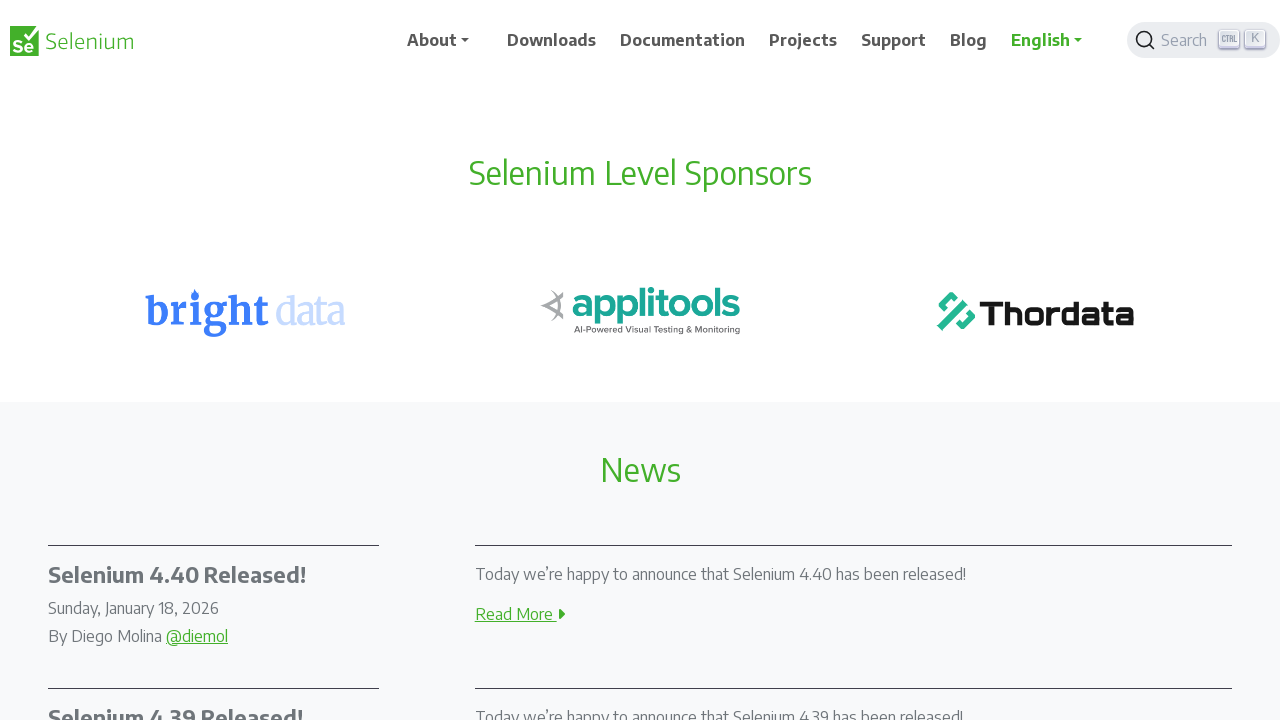

Waited 1000ms after scrolling down
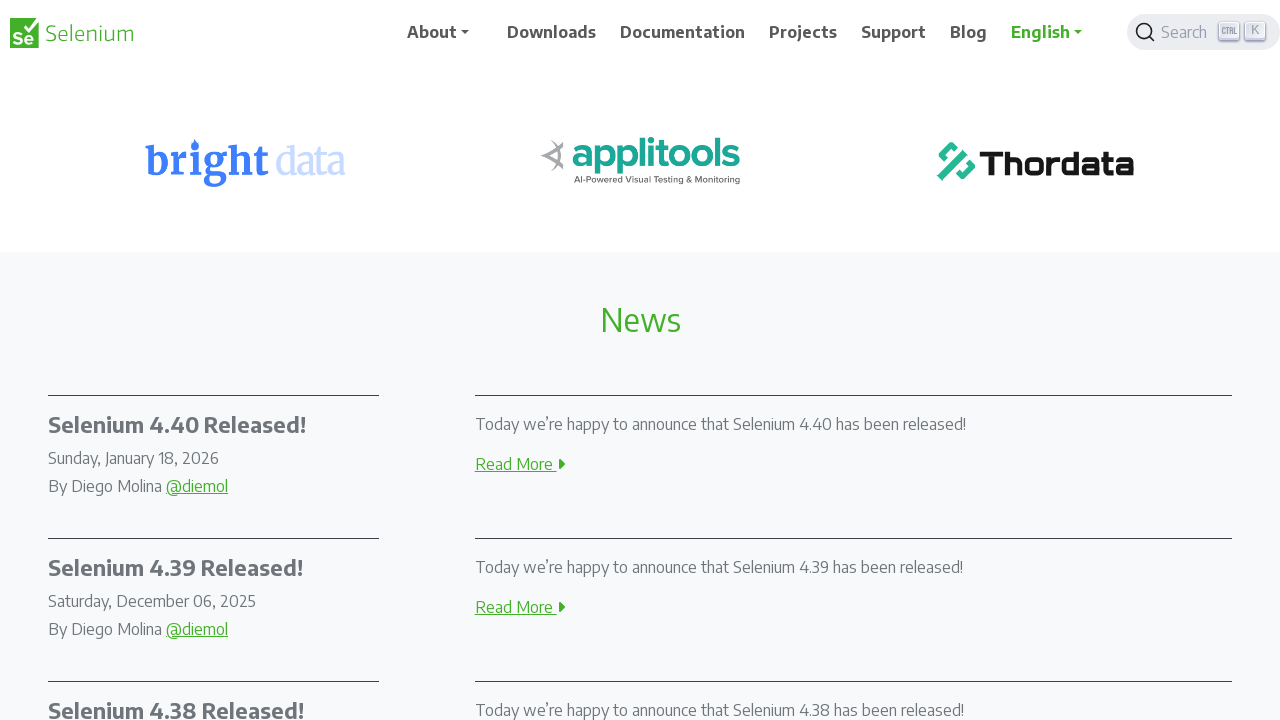

Scrolled down 150px
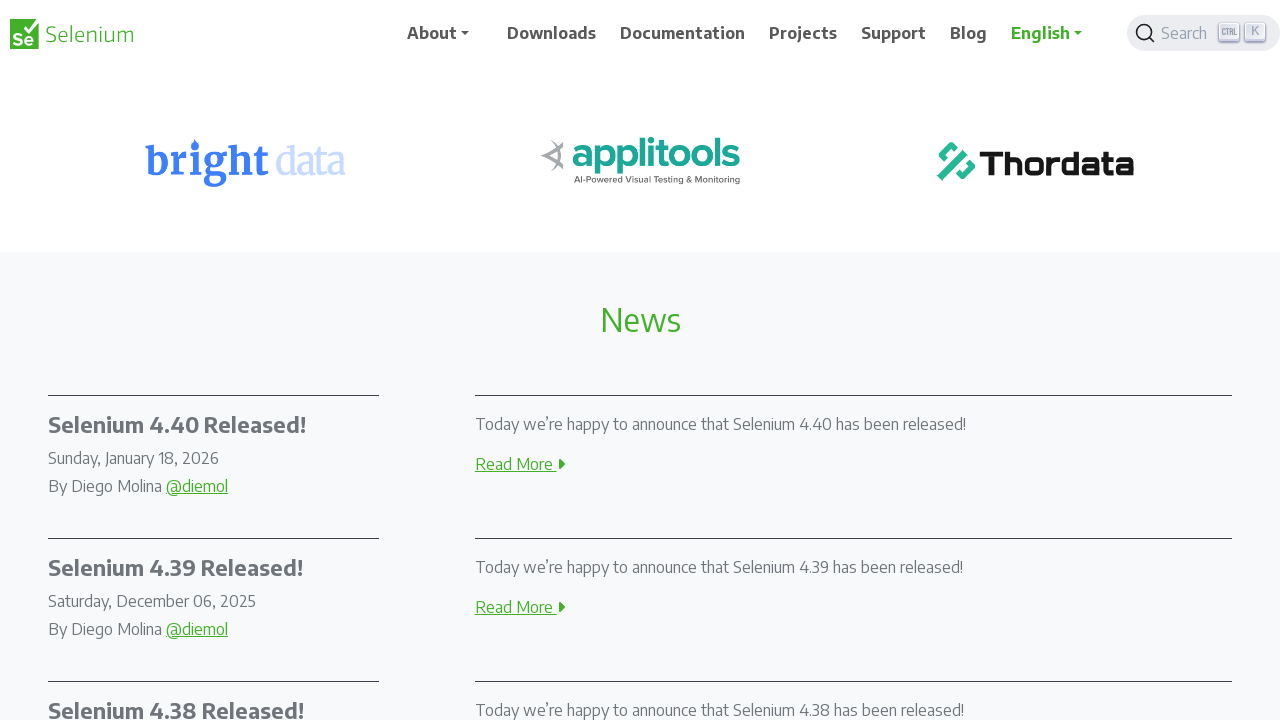

Waited 1000ms after scrolling down
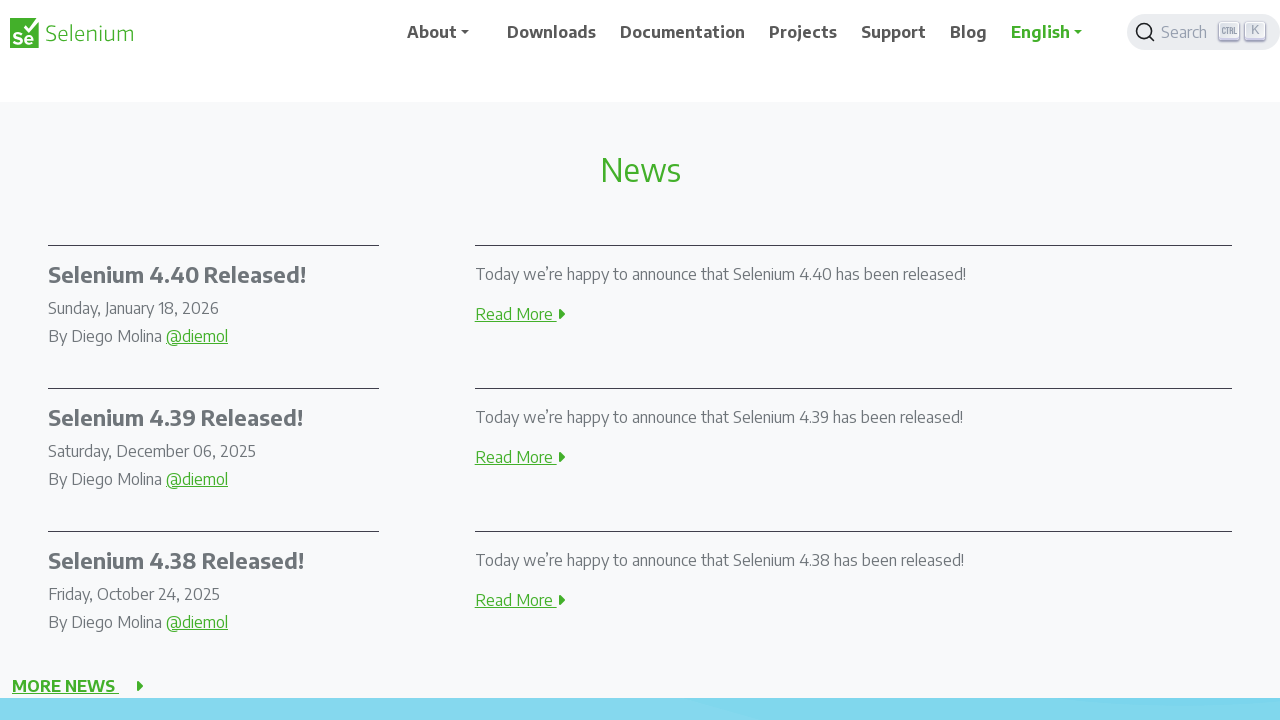

Scrolled up 150px
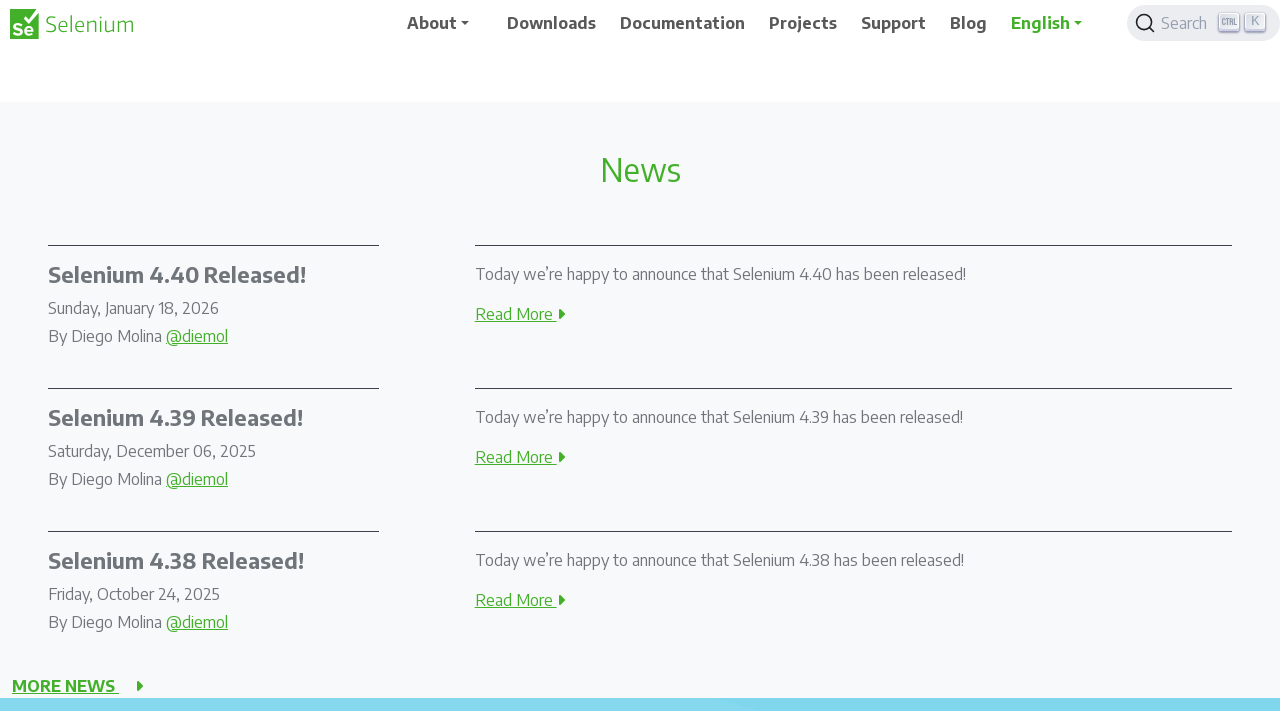

Waited 1000ms after scrolling up
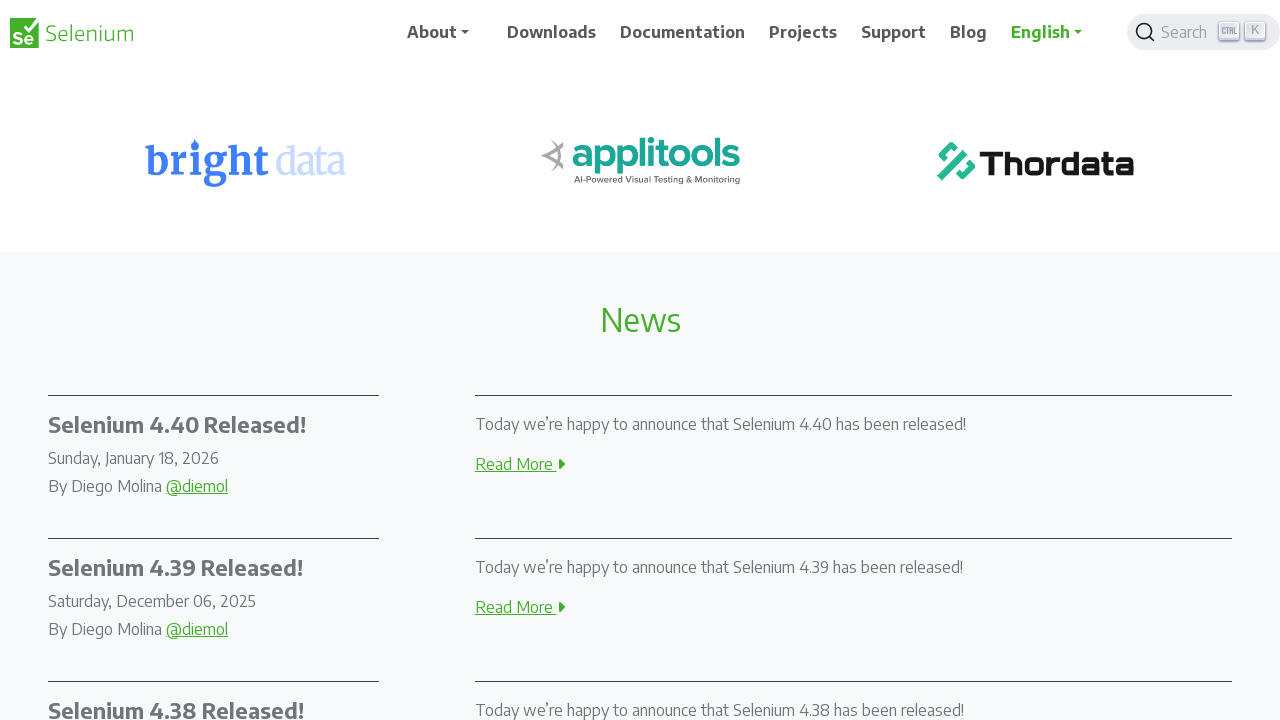

Scrolled up 150px
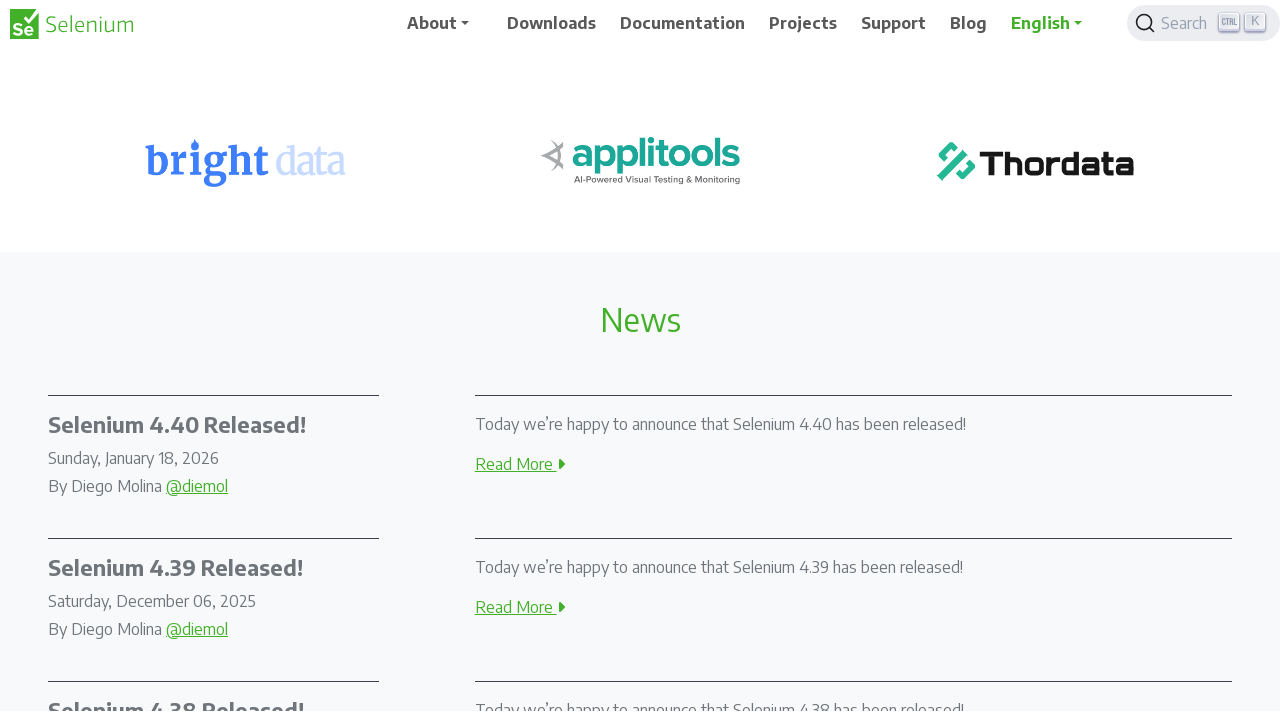

Waited 1000ms after scrolling up
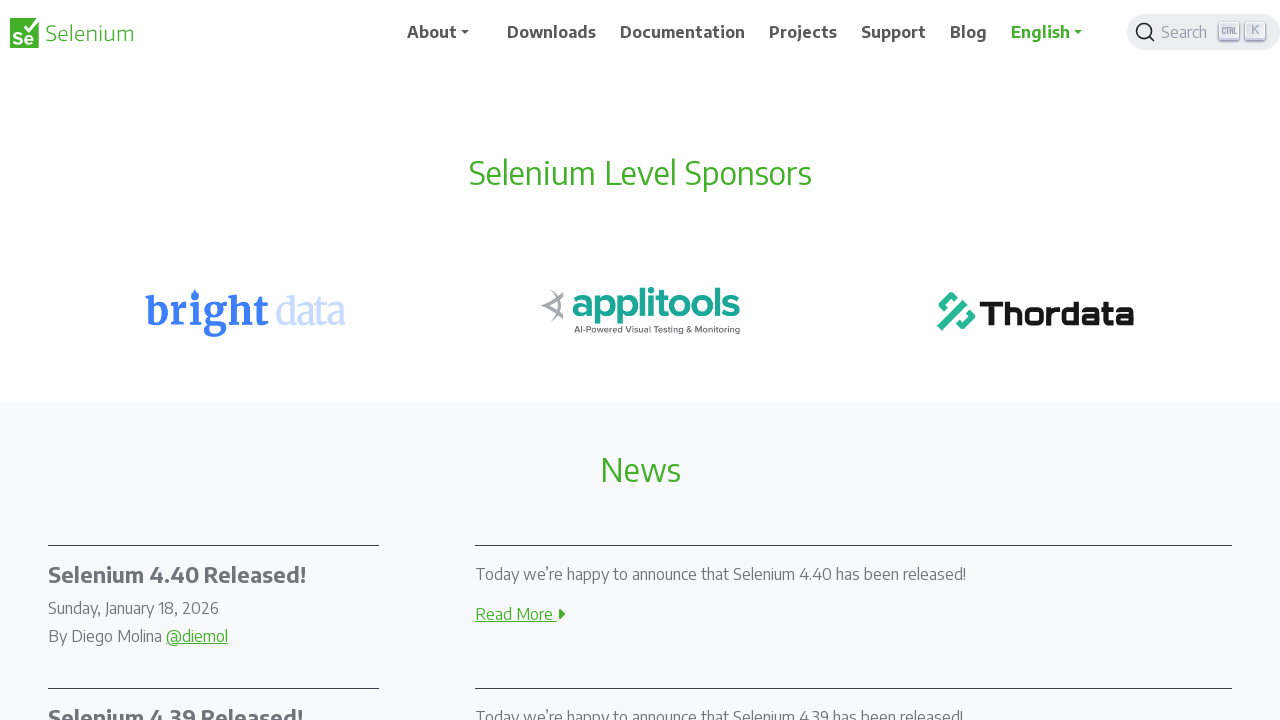

Scrolled up 150px
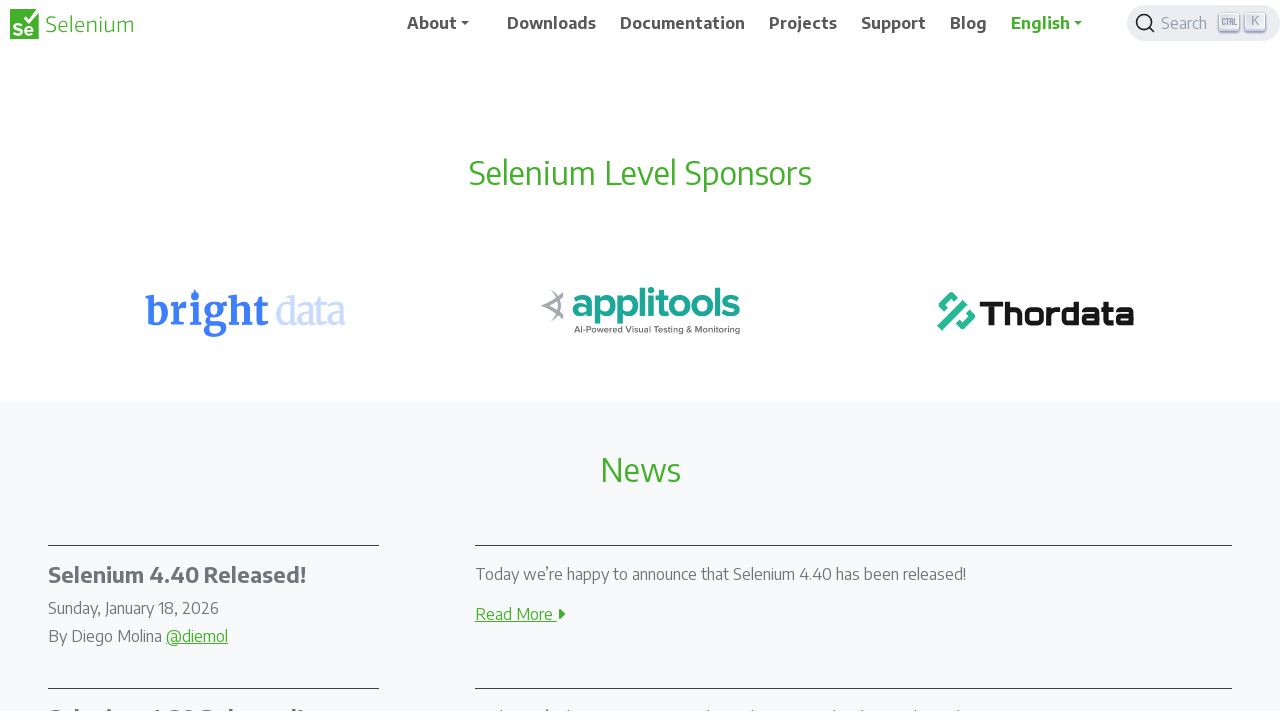

Waited 1000ms after scrolling up
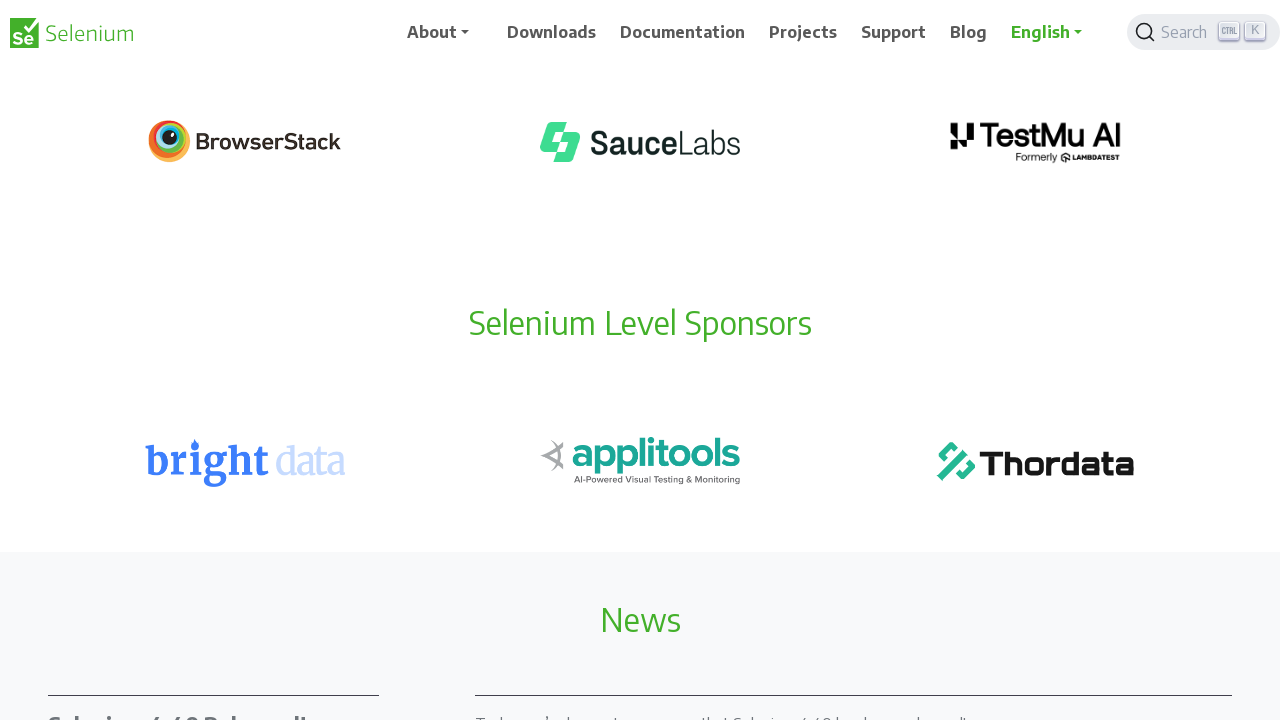

Scrolled up 150px
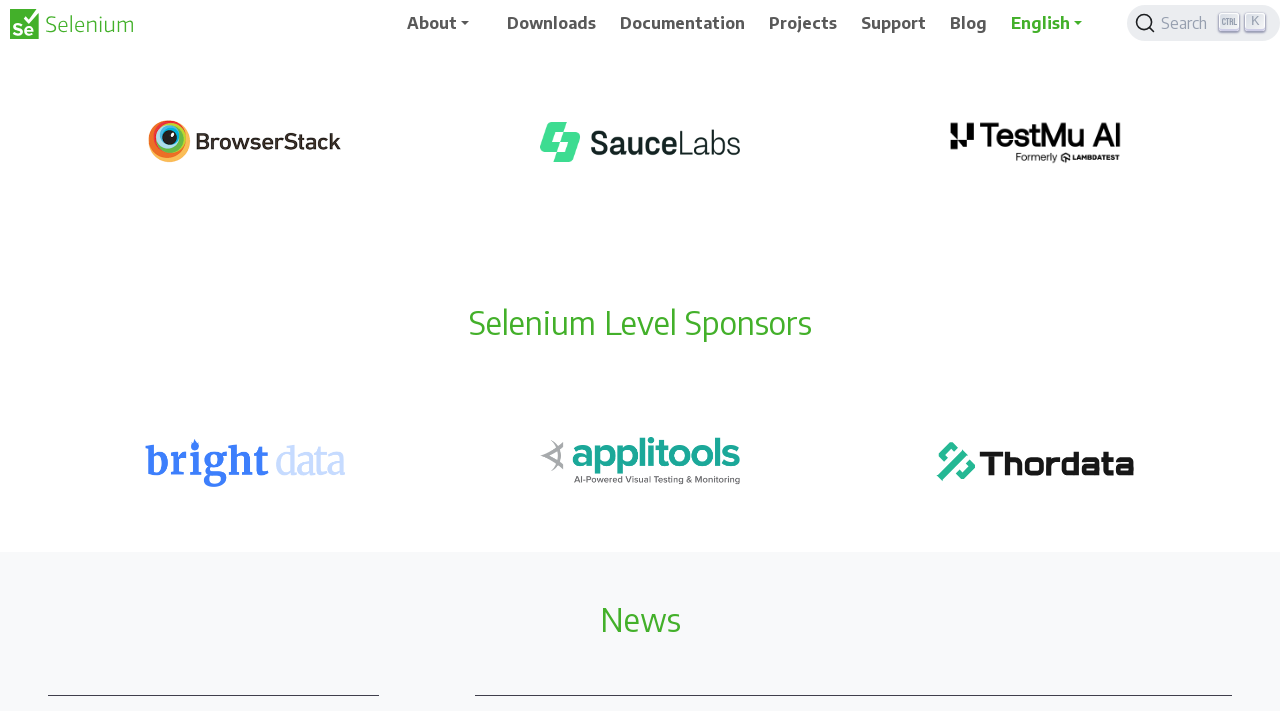

Waited 1000ms after scrolling up
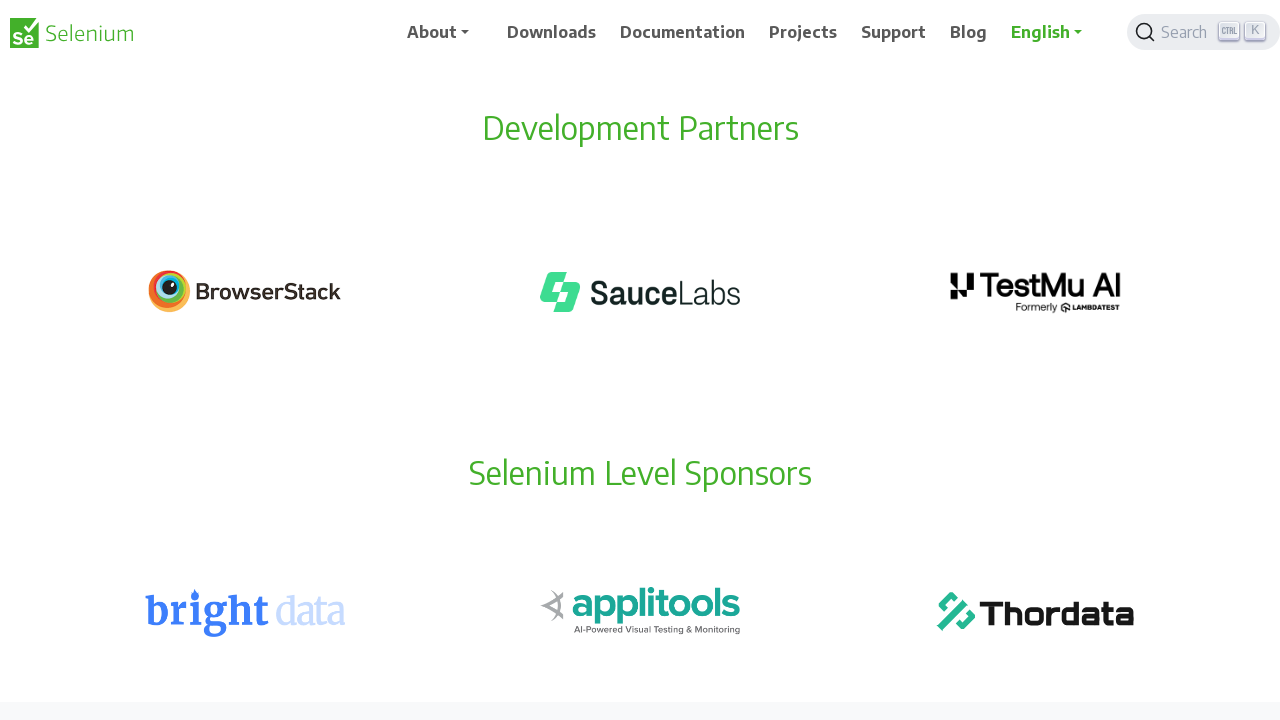

Scrolled up 150px
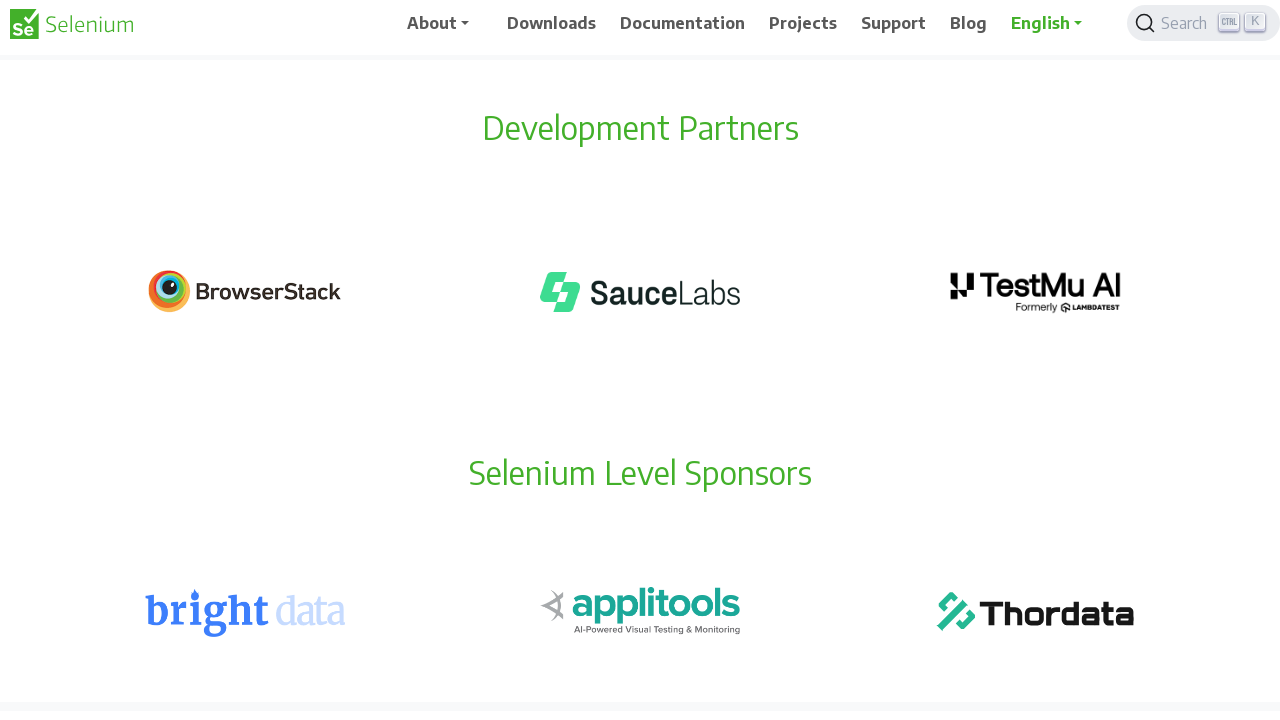

Waited 1000ms after scrolling up
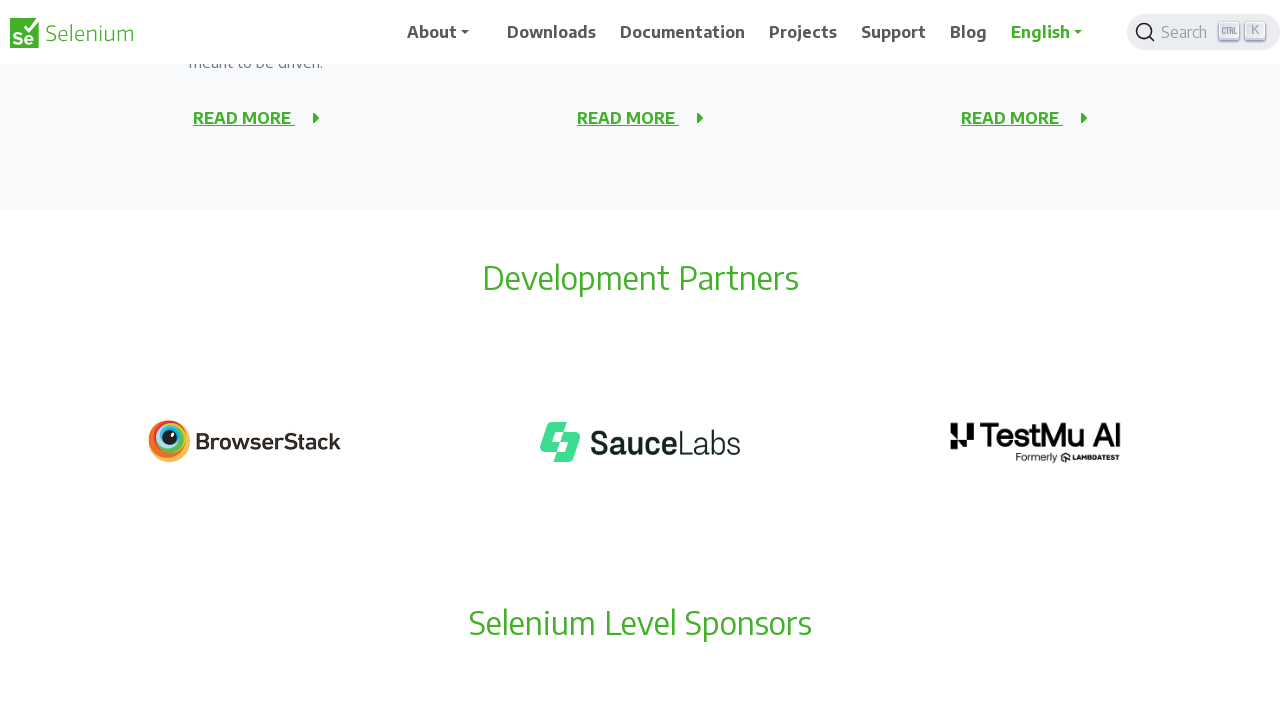

Scrolled up 150px
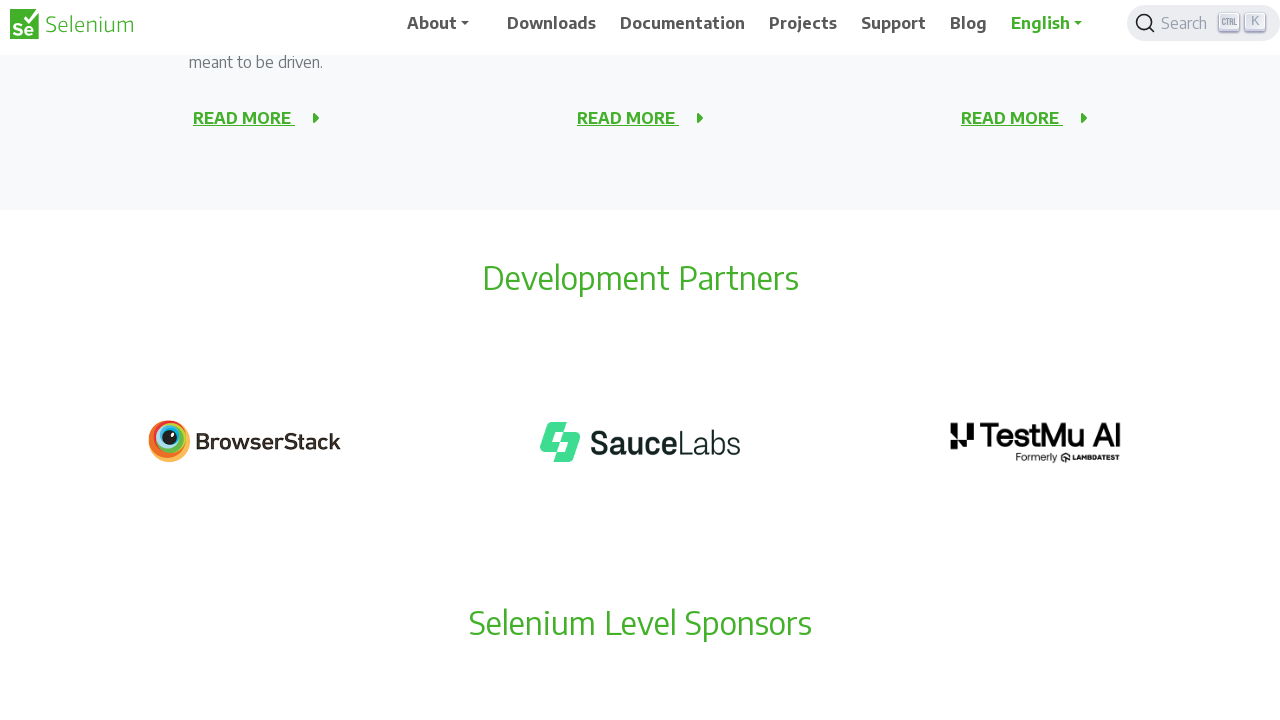

Waited 1000ms after scrolling up
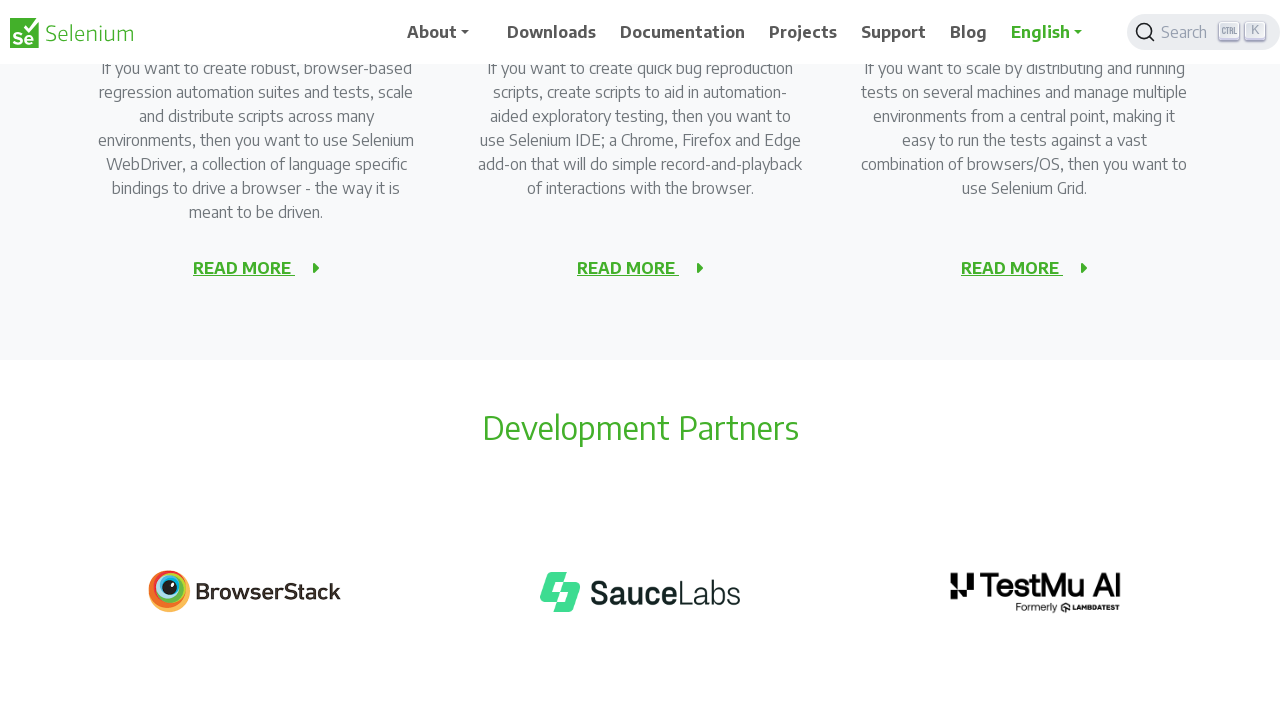

Scrolled up 150px
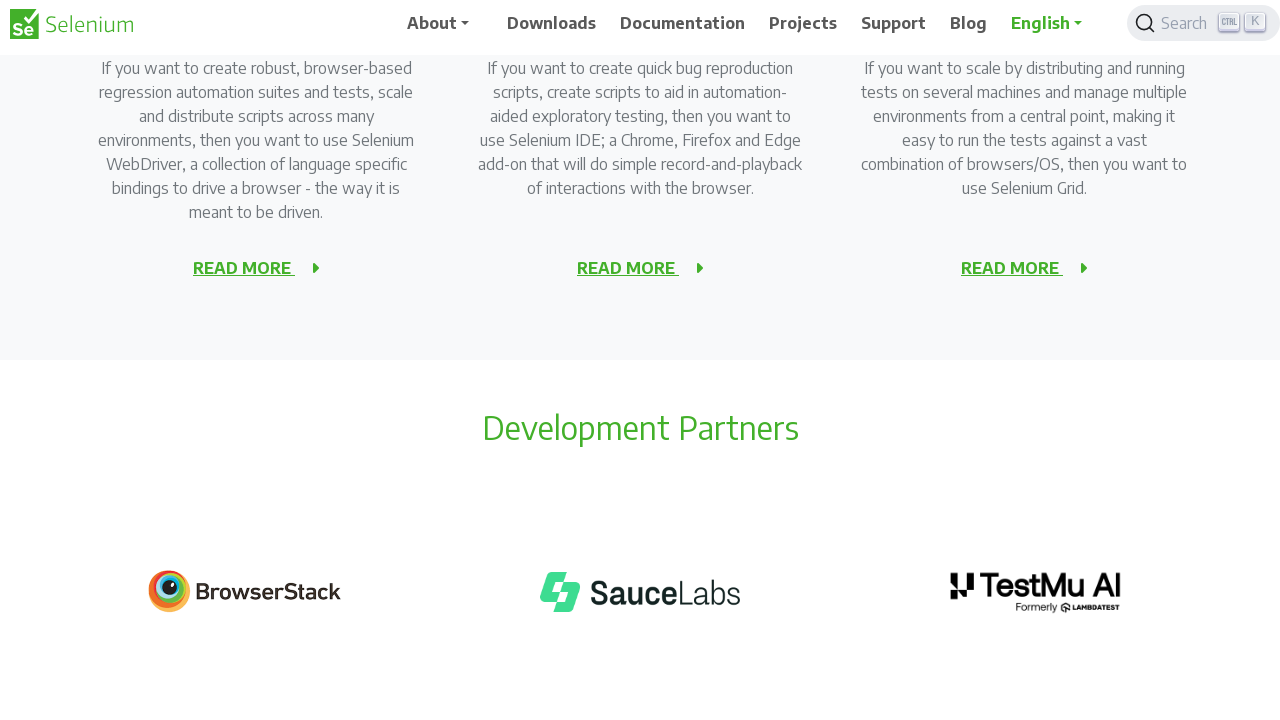

Waited 1000ms after scrolling up
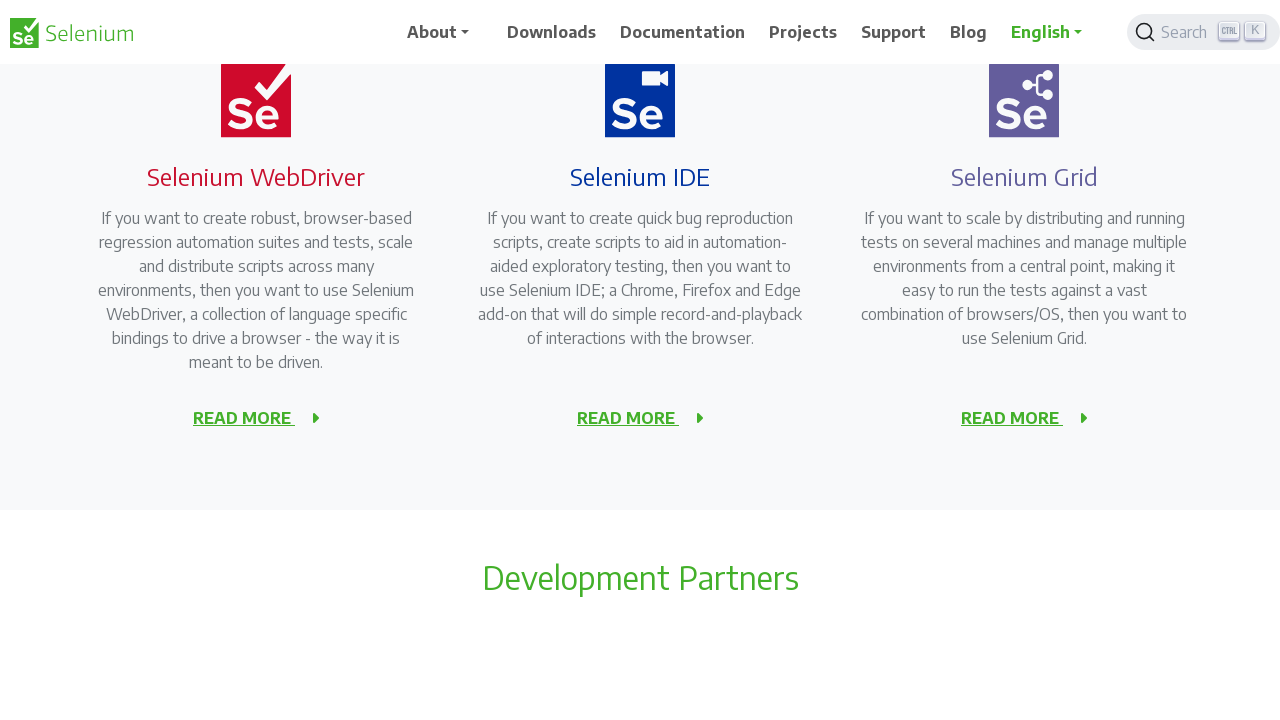

Scrolled up 150px
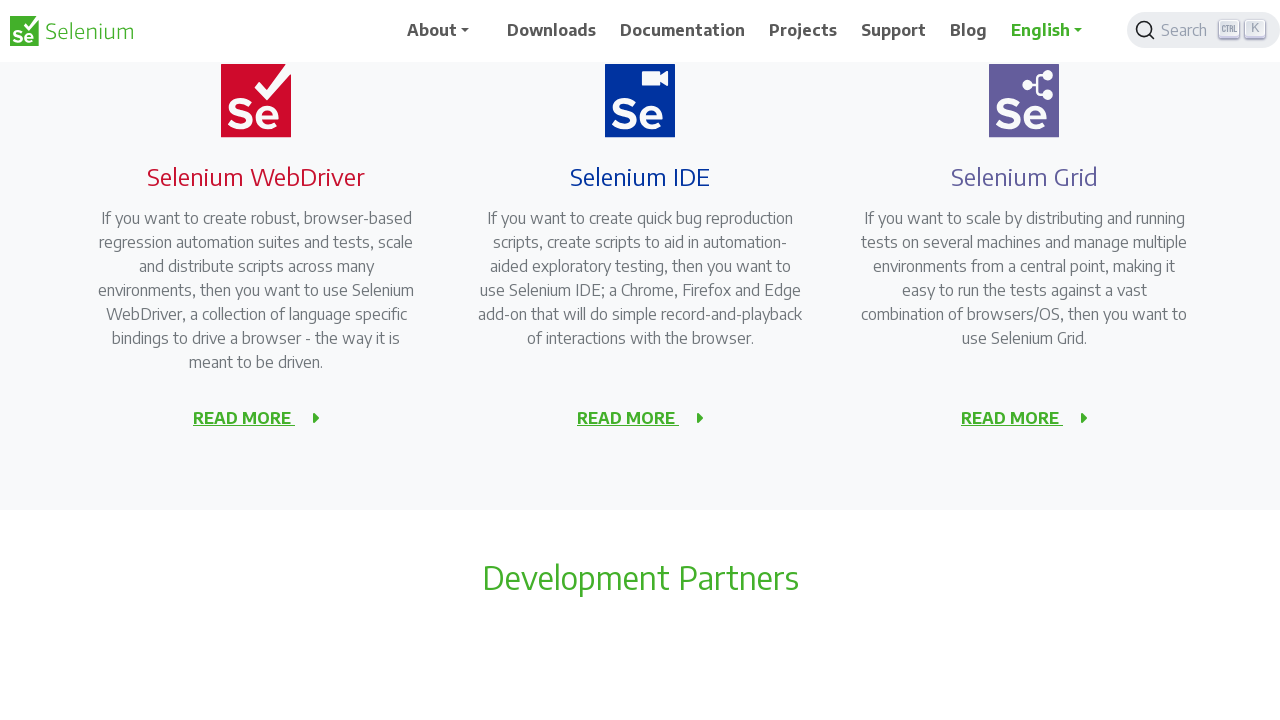

Waited 1000ms after scrolling up
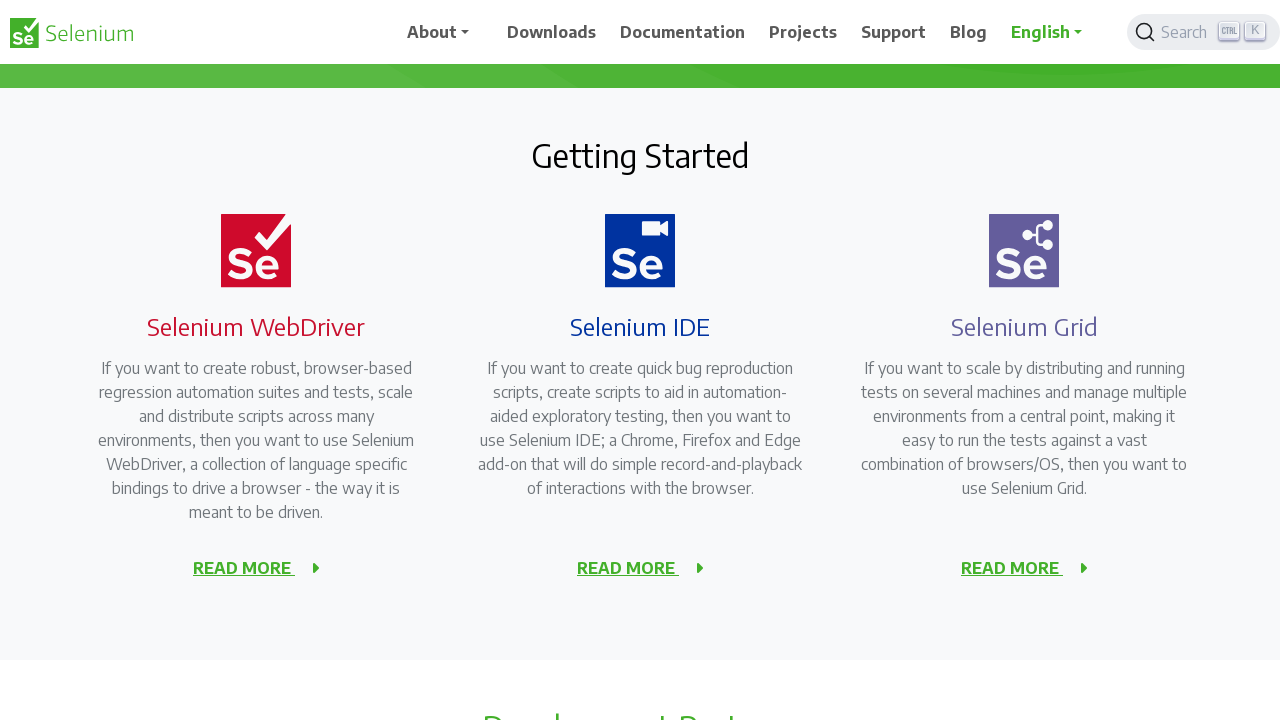

Scrolled up 150px
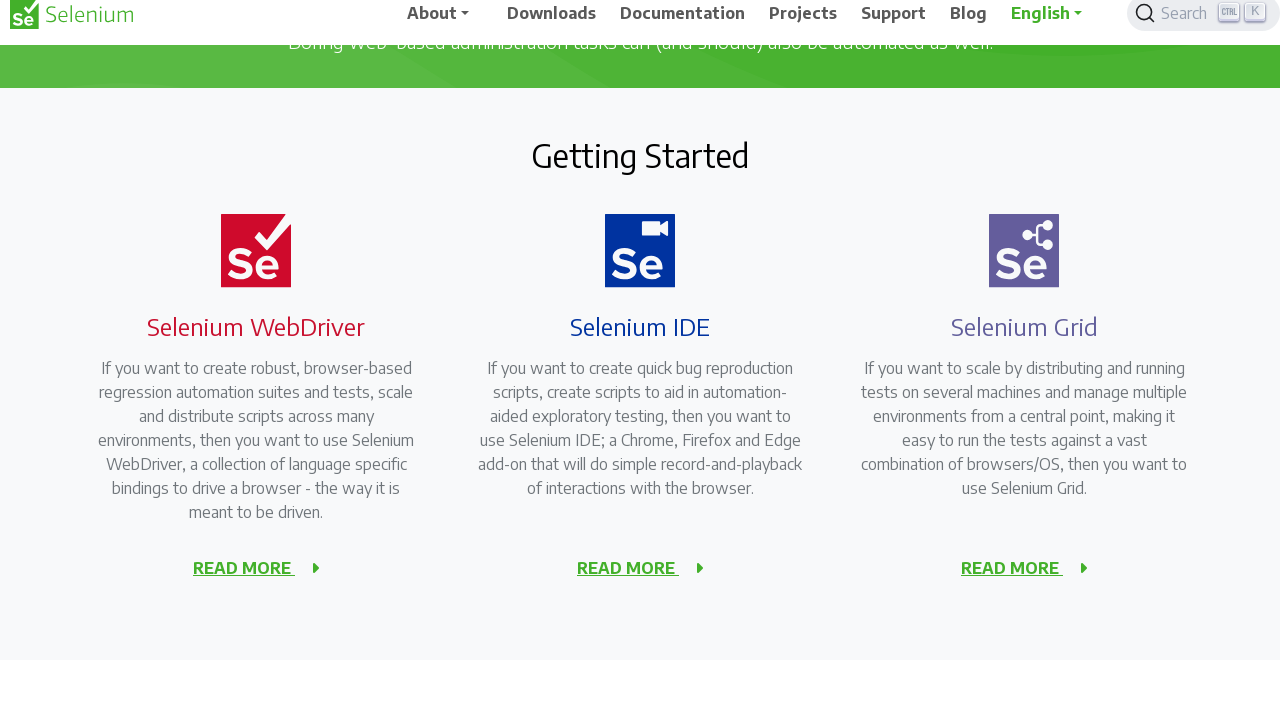

Waited 1000ms after scrolling up
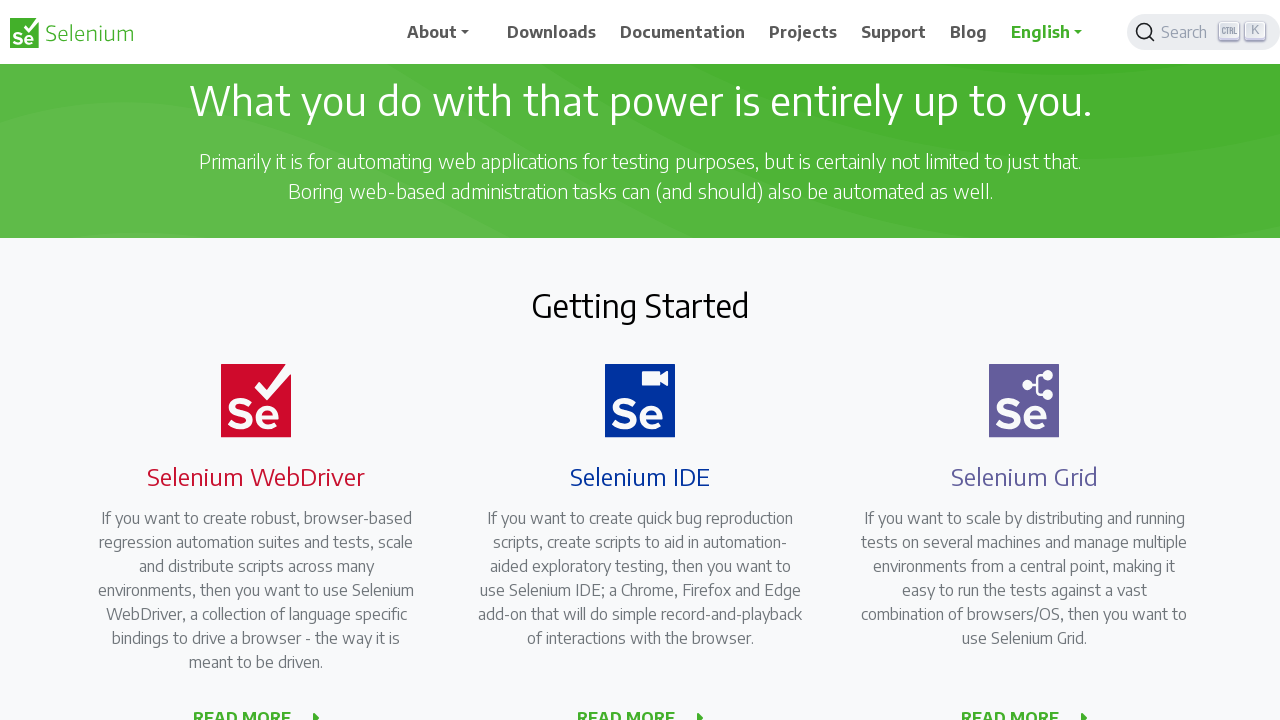

Scrolled up 150px
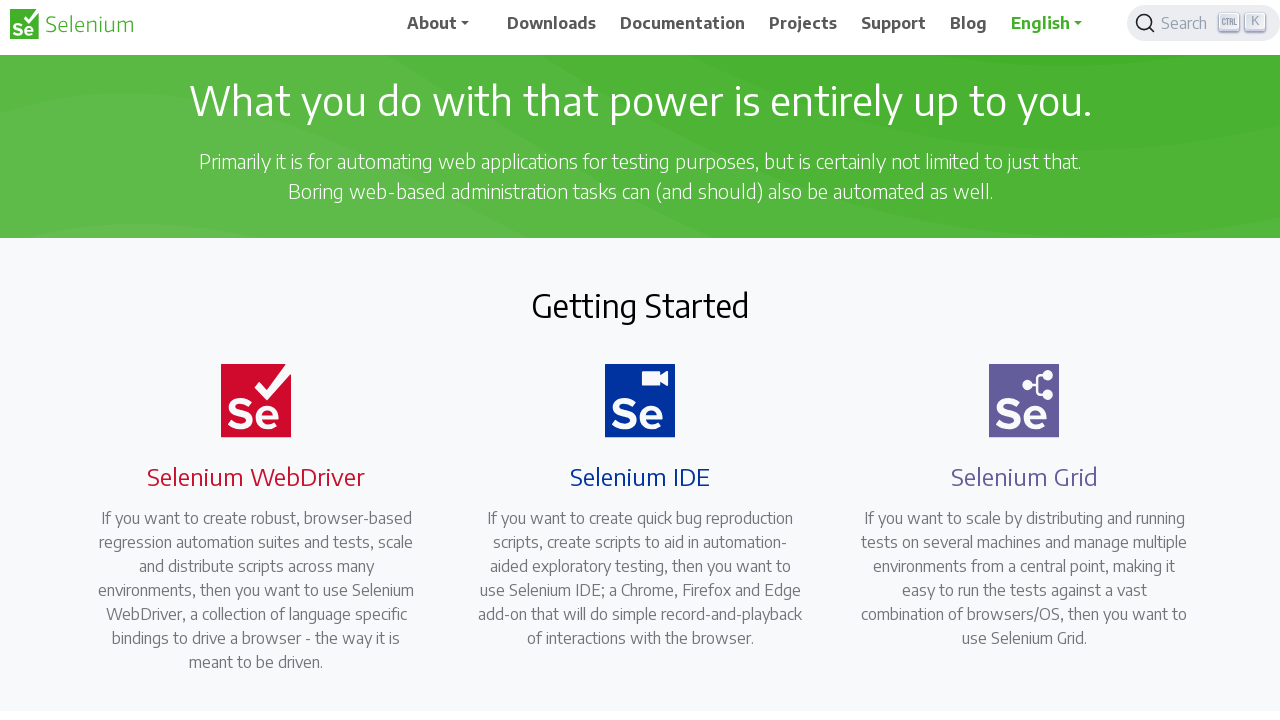

Waited 1000ms after scrolling up
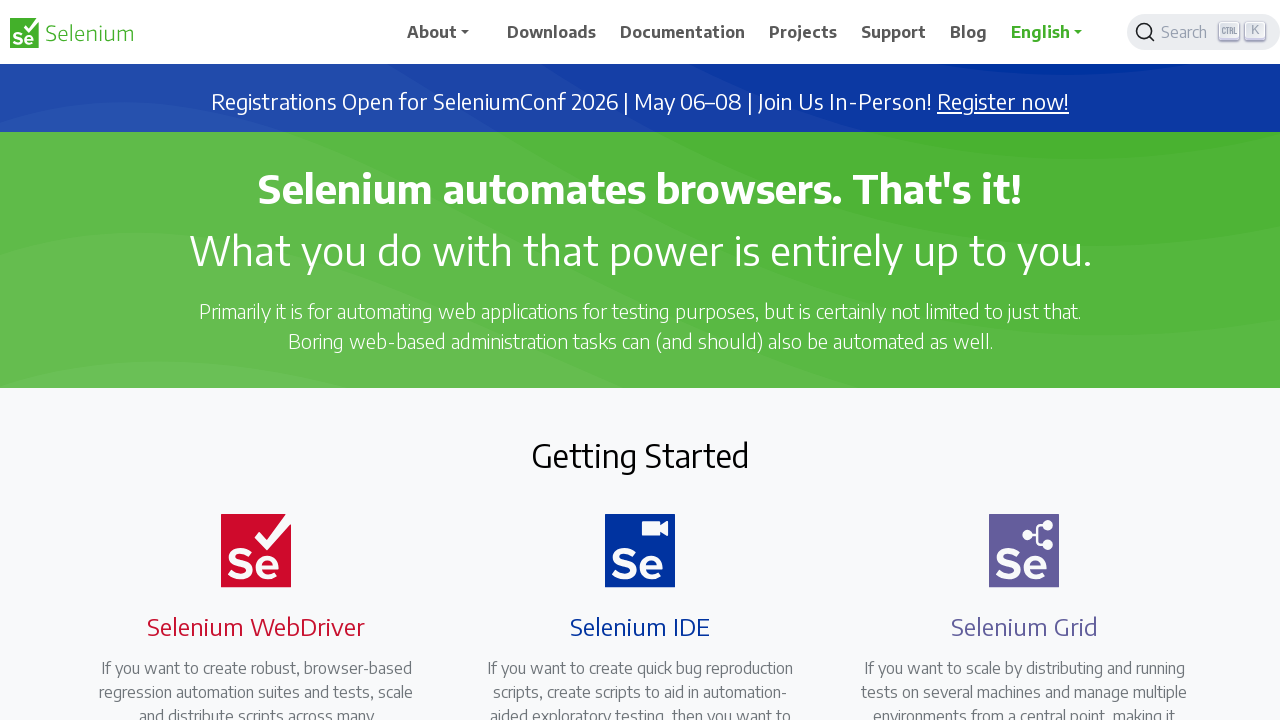

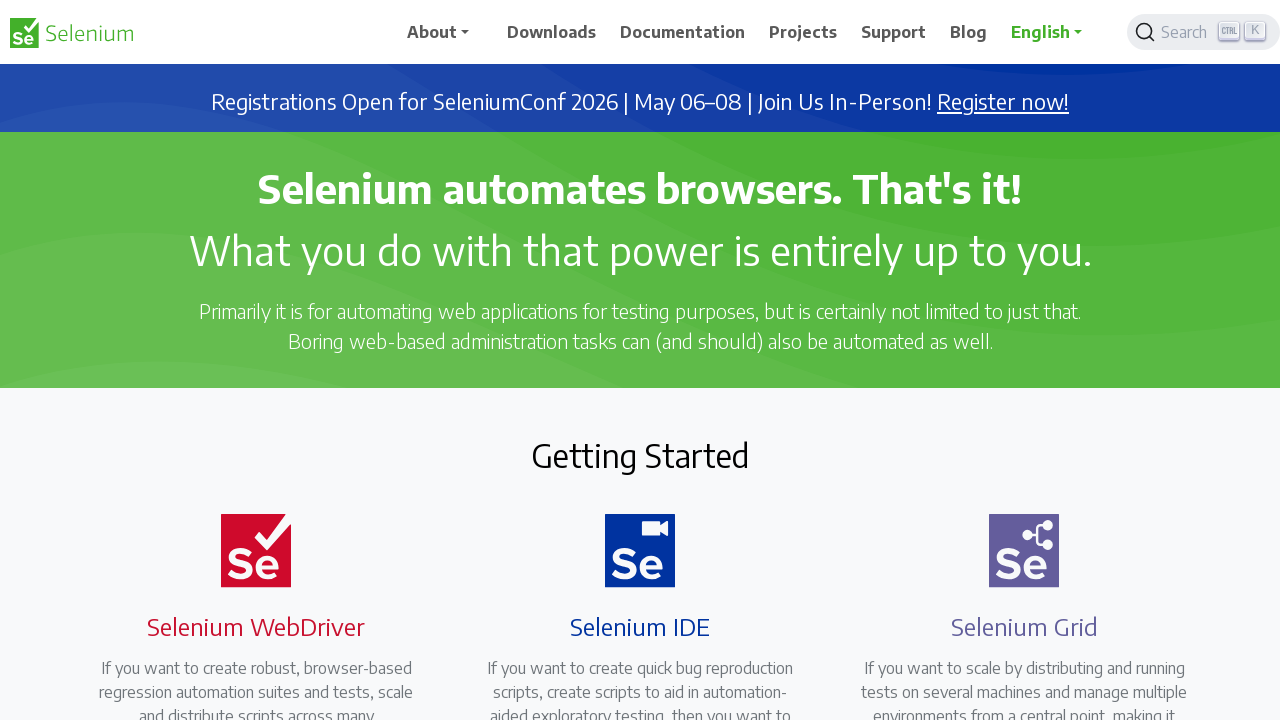